Automates solving a word search puzzle by reading the grid and word list, finding words in the grid using directional search, highlighting found words with colors, and striking through words in the list.

Starting URL: https://wordsearch.samsonn.com/

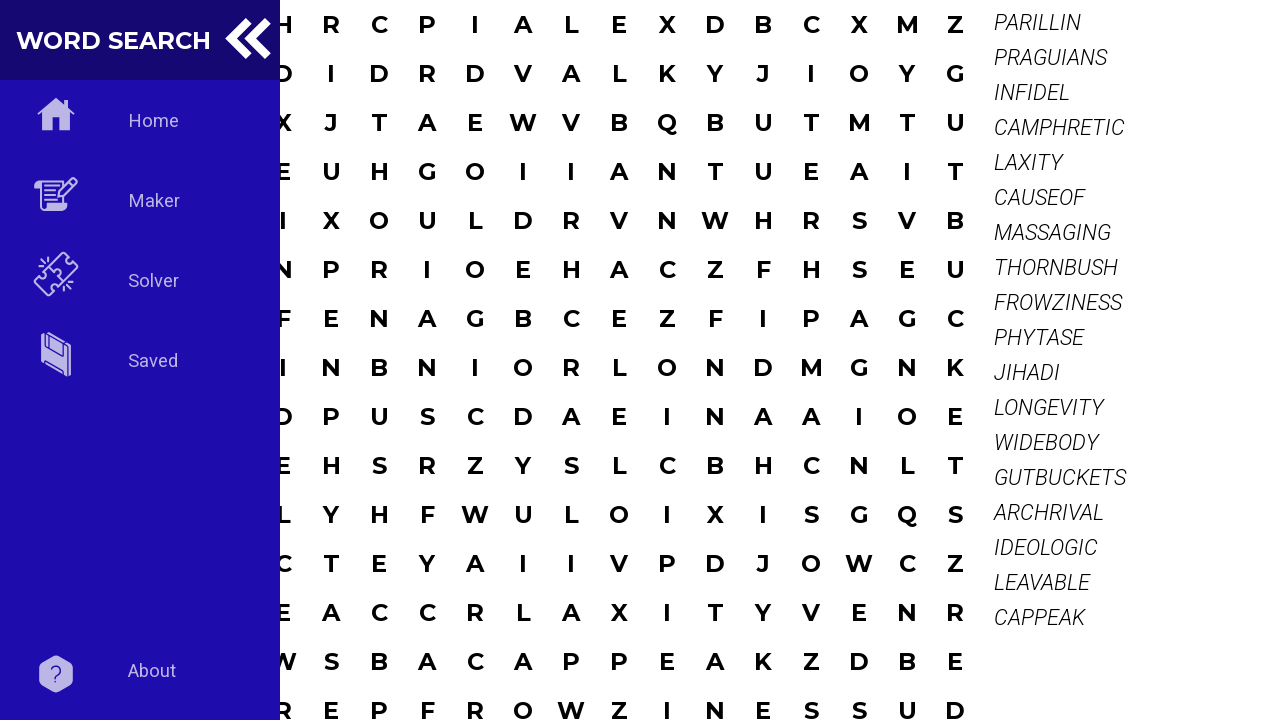

Waited for page to load
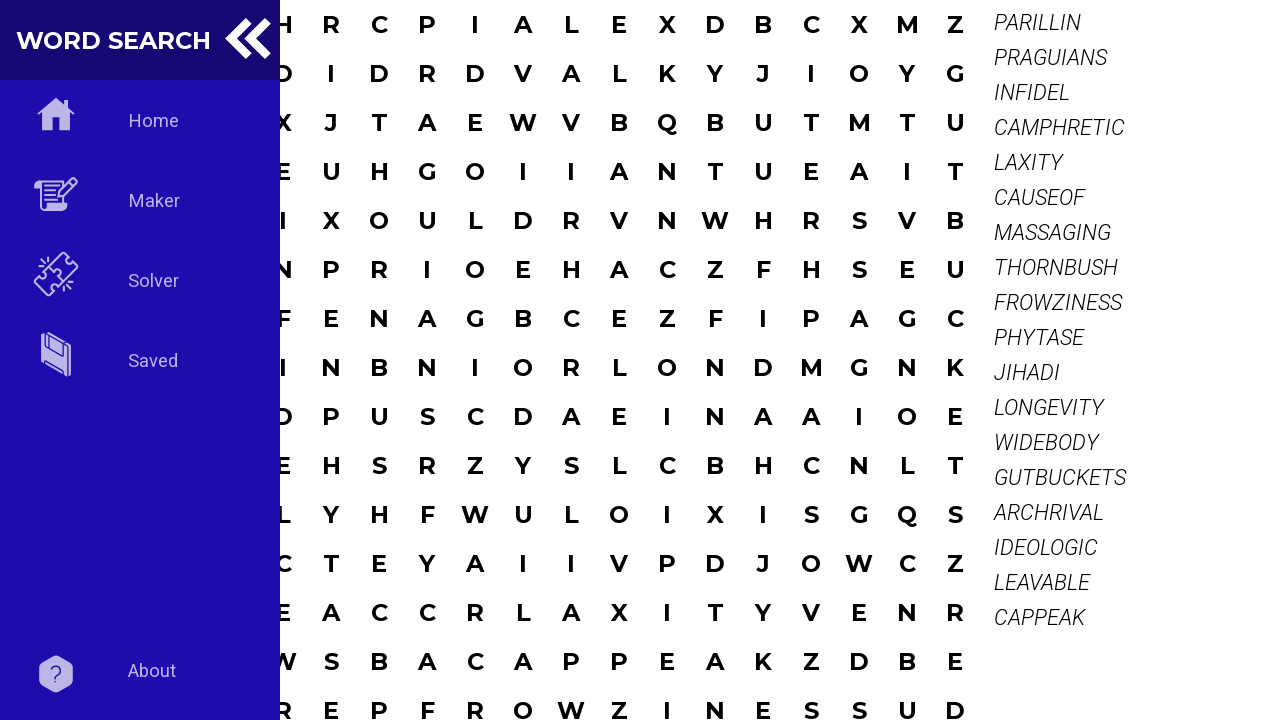

Grid cells selector loaded
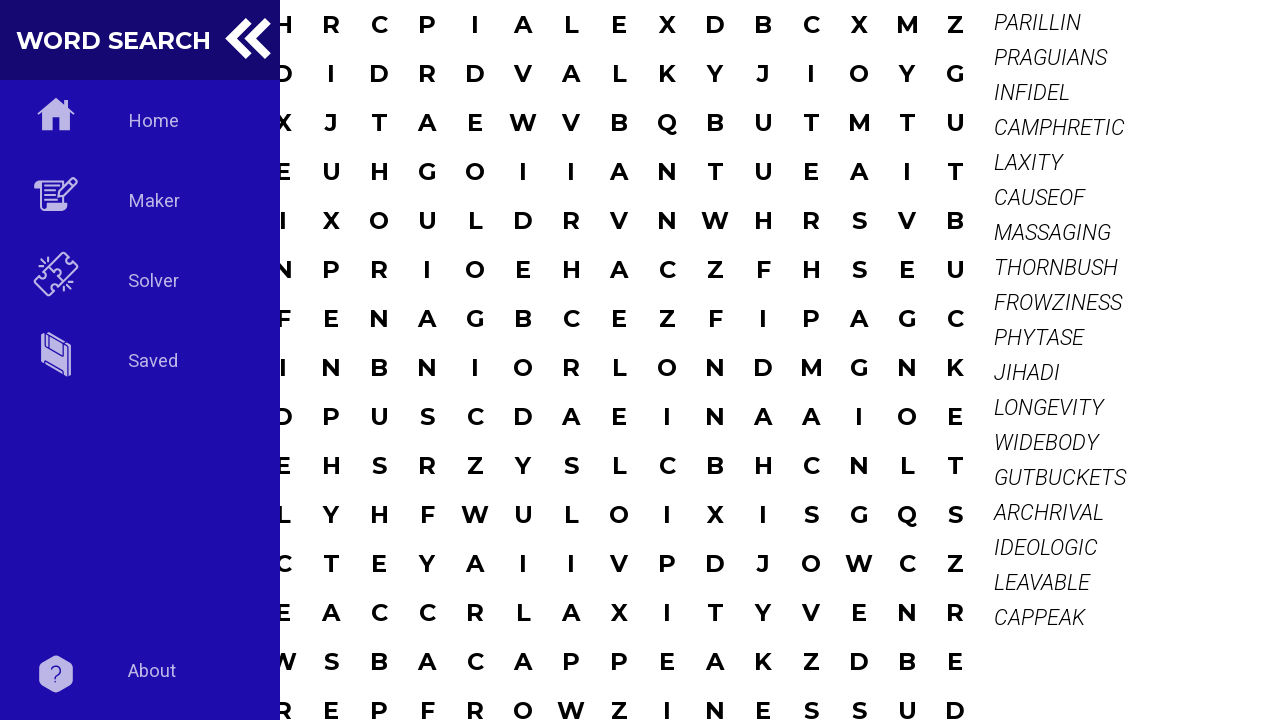

Read all grid cells into memory
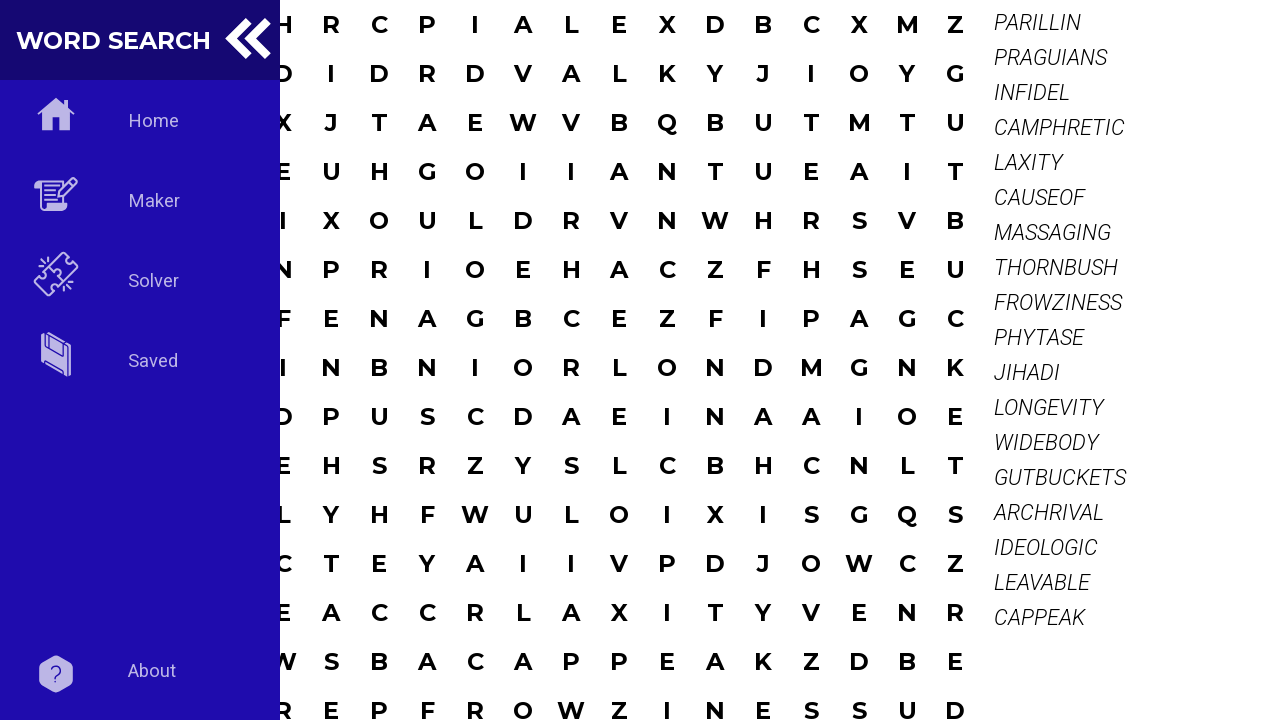

Read word list containing 18 words
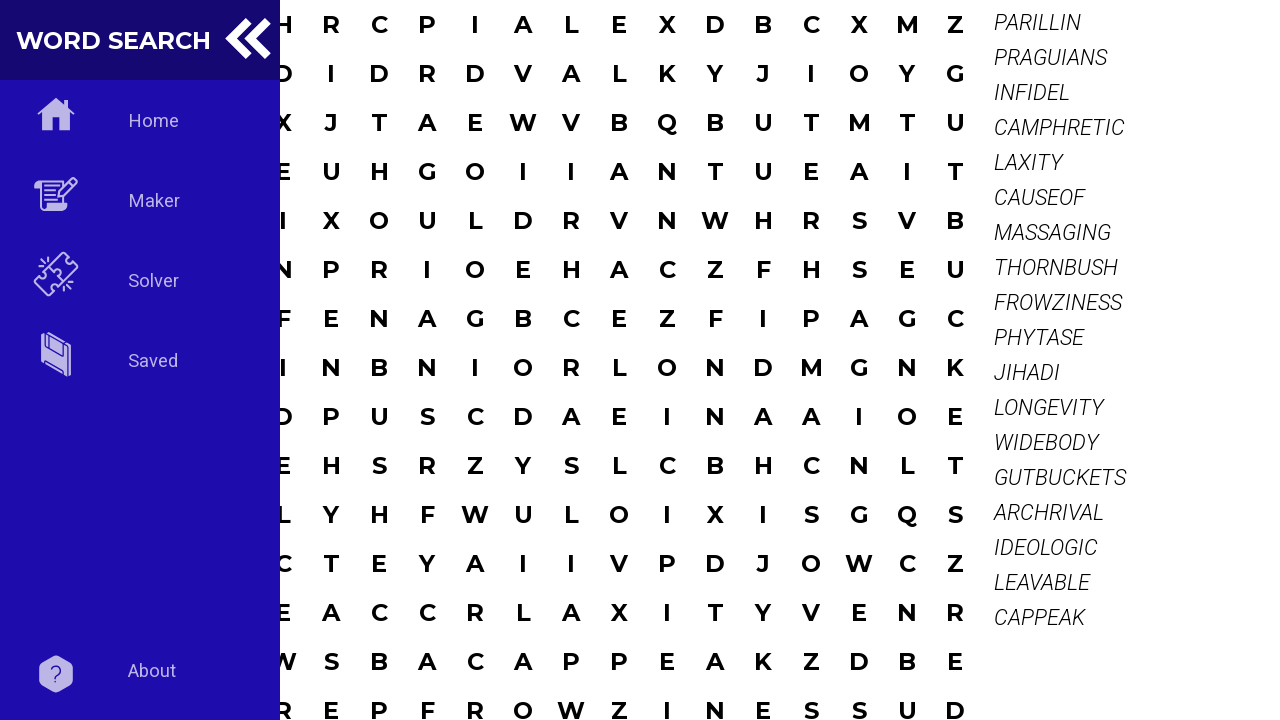

Highlighted word 'PRAGUIANS' in grid with color #20B2AA
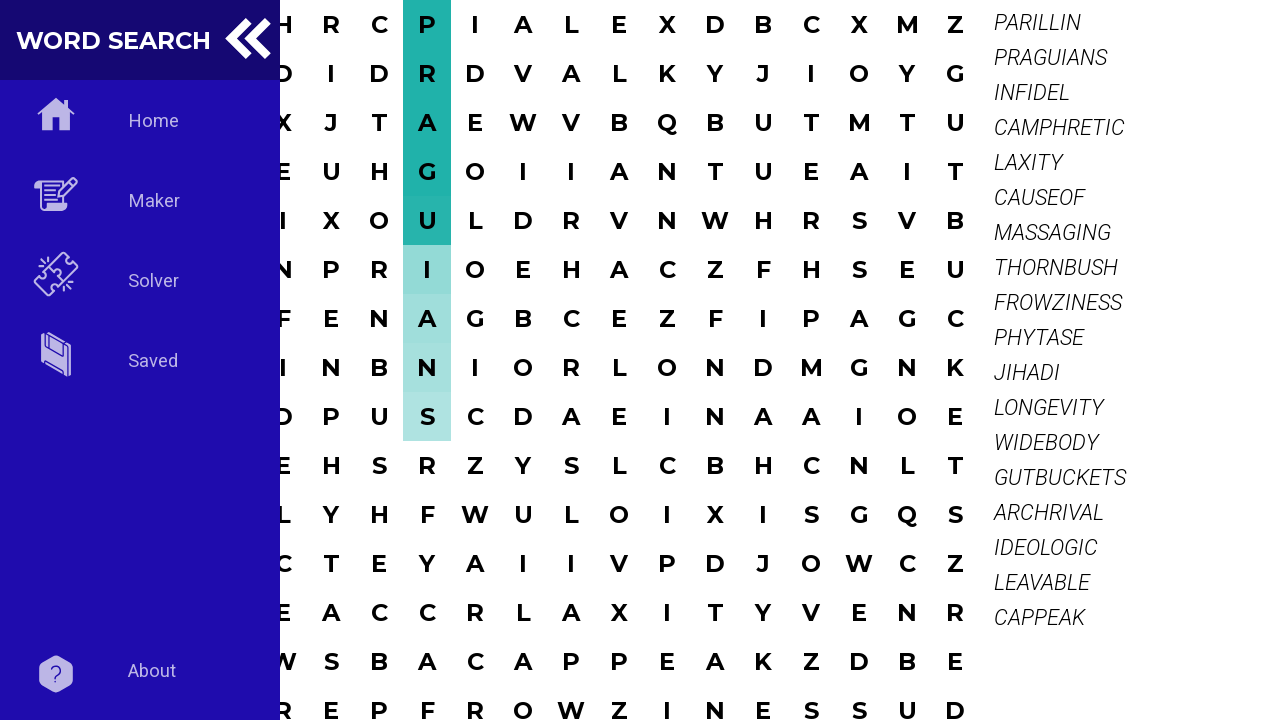

Struck through word 'PRAGUIANS' in word list
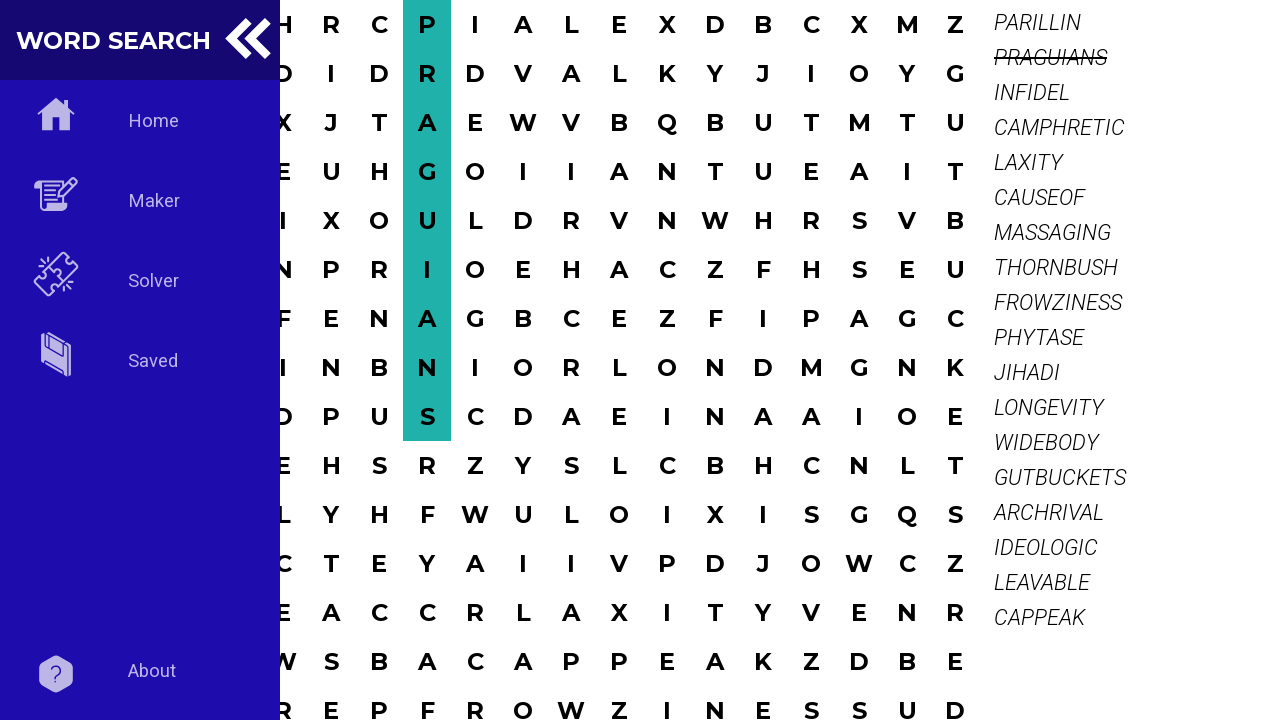

Highlighted word 'IDEOLOGIC' in grid with color #8A2BE2
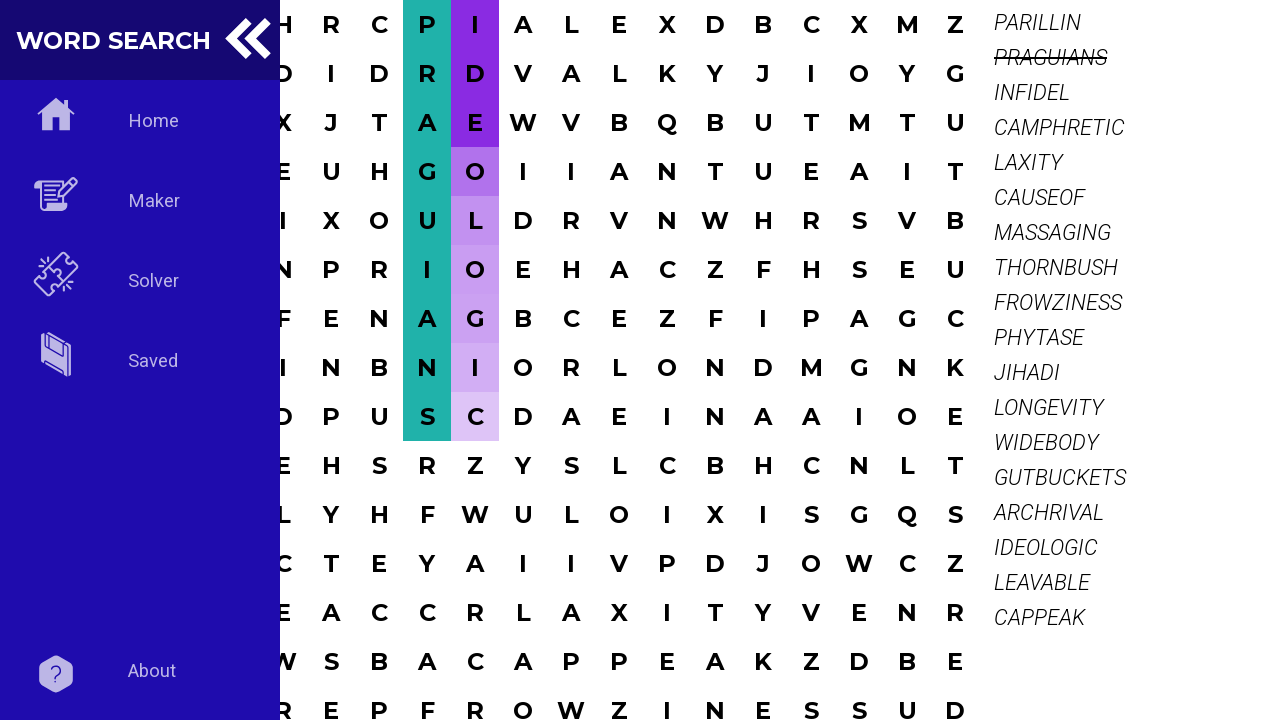

Struck through word 'IDEOLOGIC' in word list
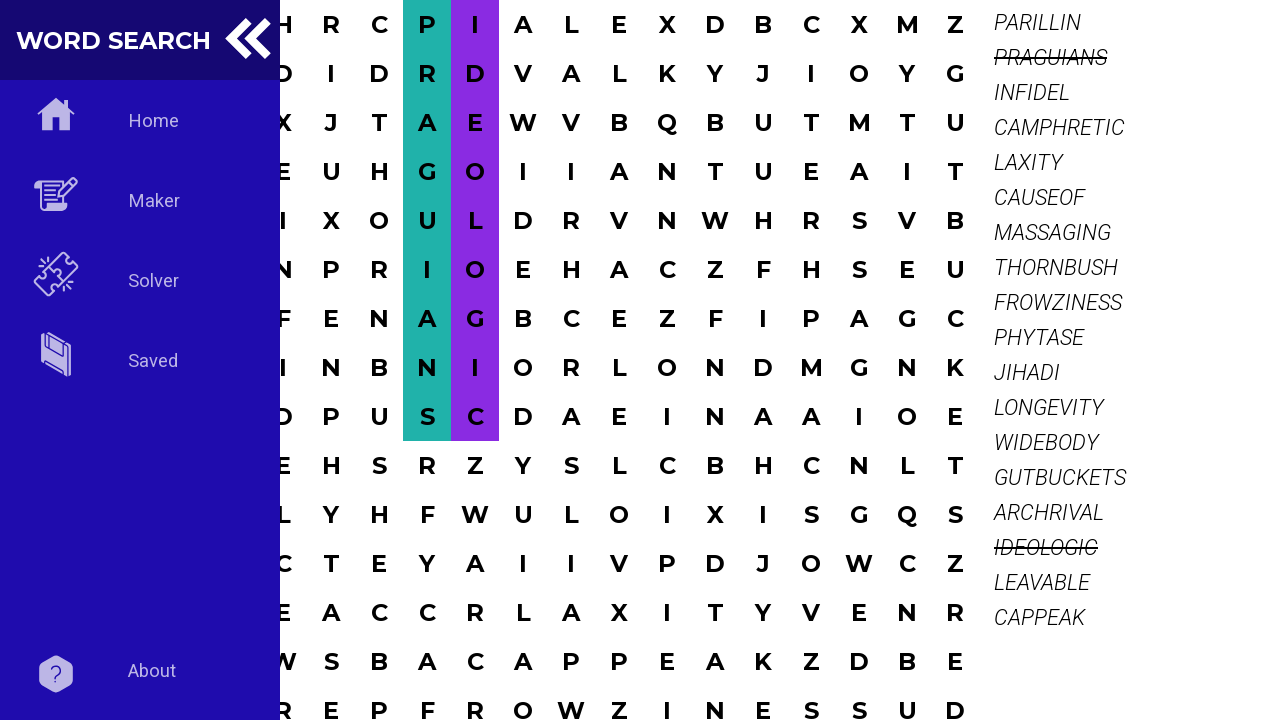

Highlighted word 'GUTBUCKETS' in grid with color #FFD700
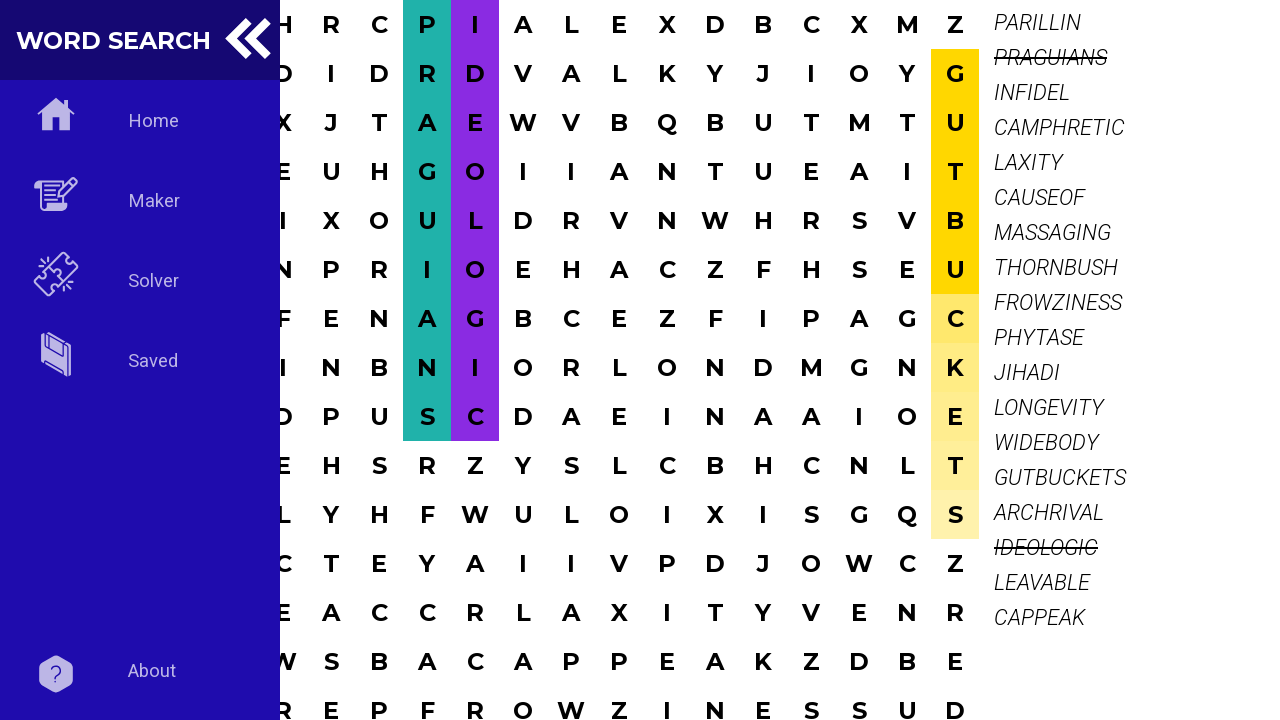

Struck through word 'GUTBUCKETS' in word list
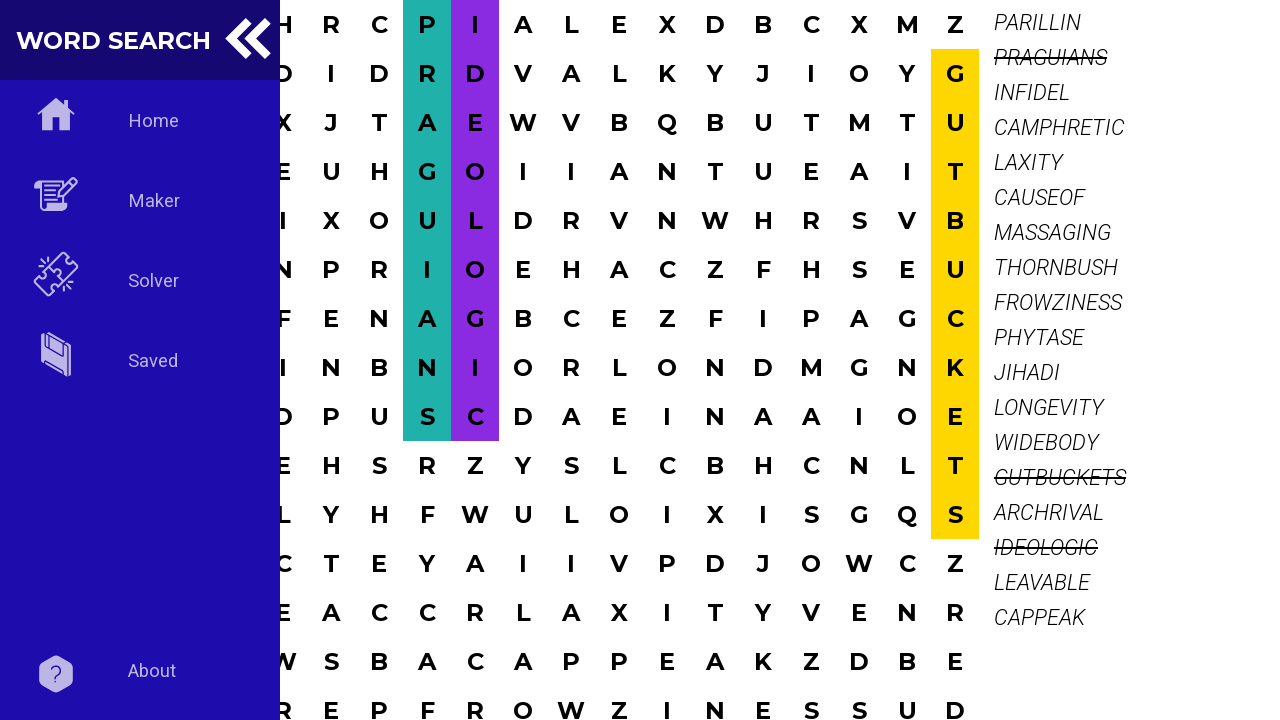

Highlighted word 'THORNBUSH' in grid with color #8A2BE2
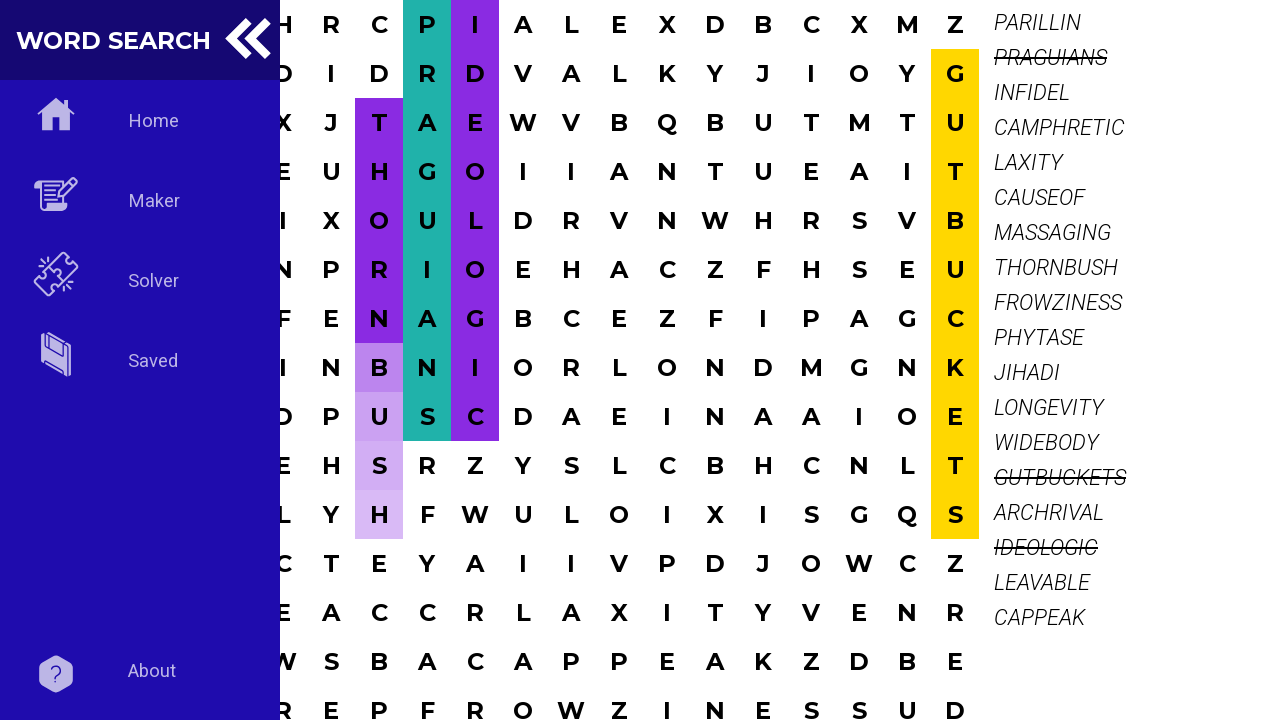

Struck through word 'THORNBUSH' in word list
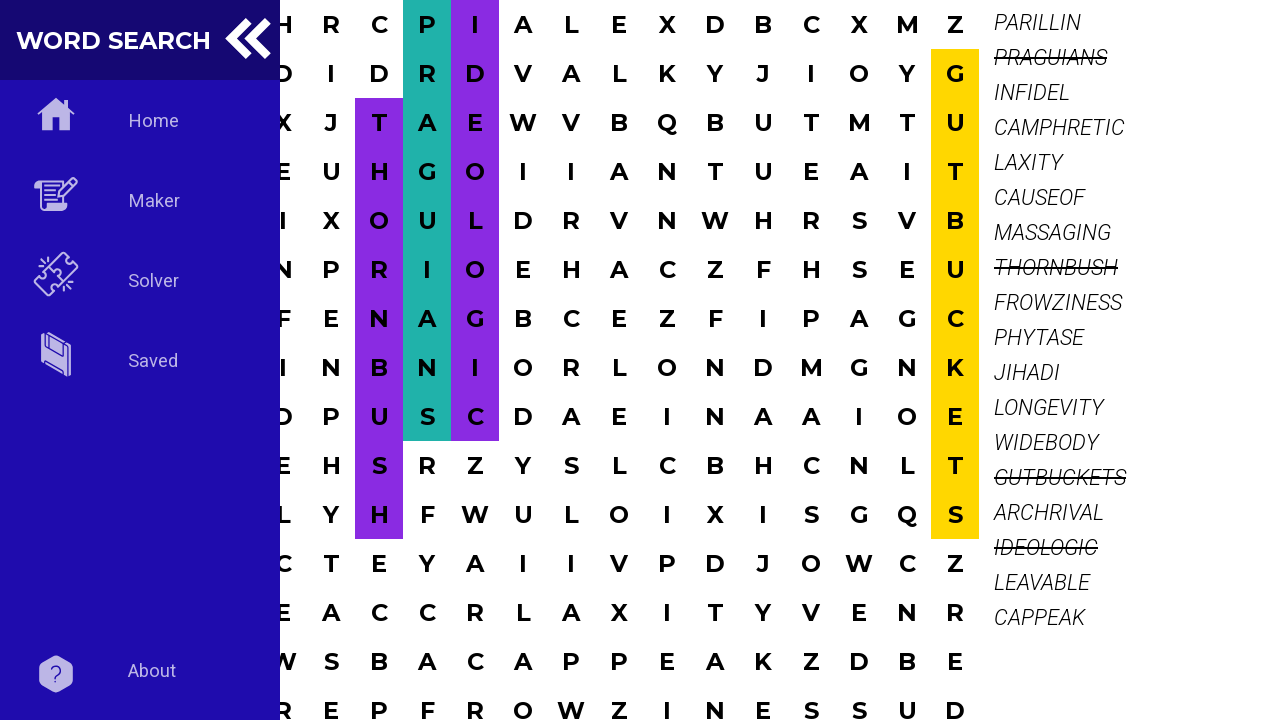

Highlighted word 'WIDEBODY' in grid with color #FF4500
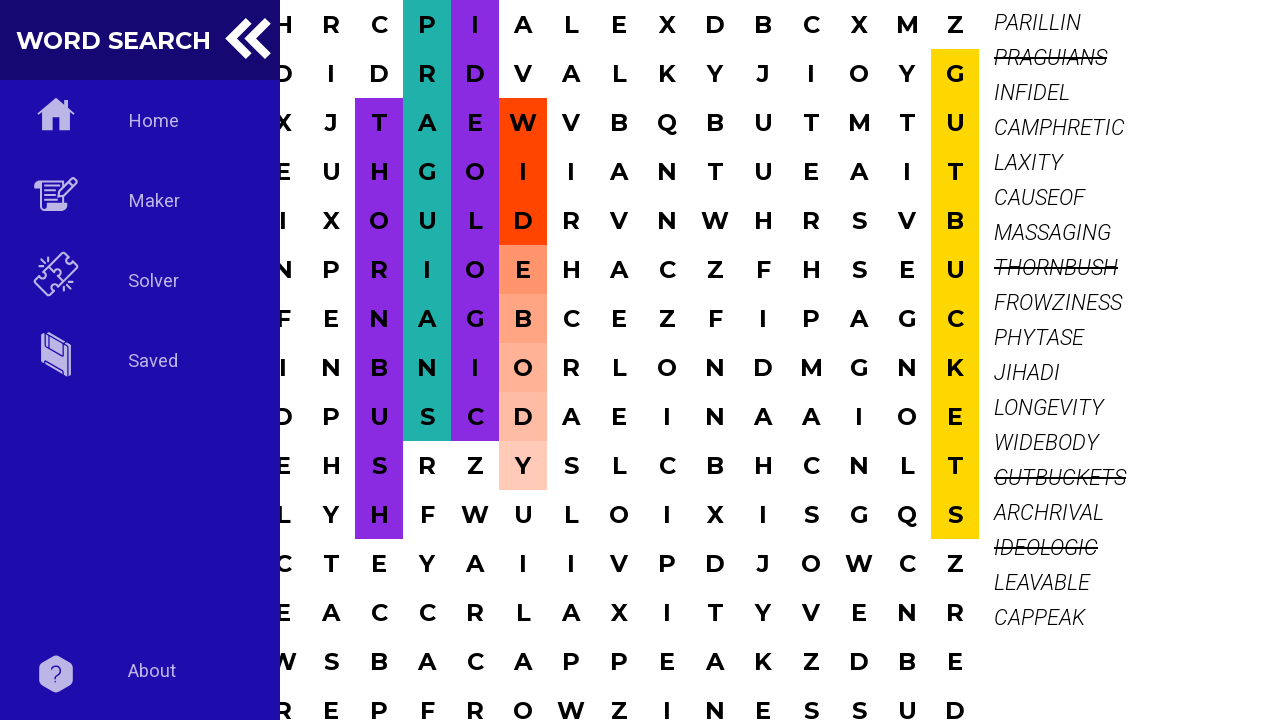

Struck through word 'WIDEBODY' in word list
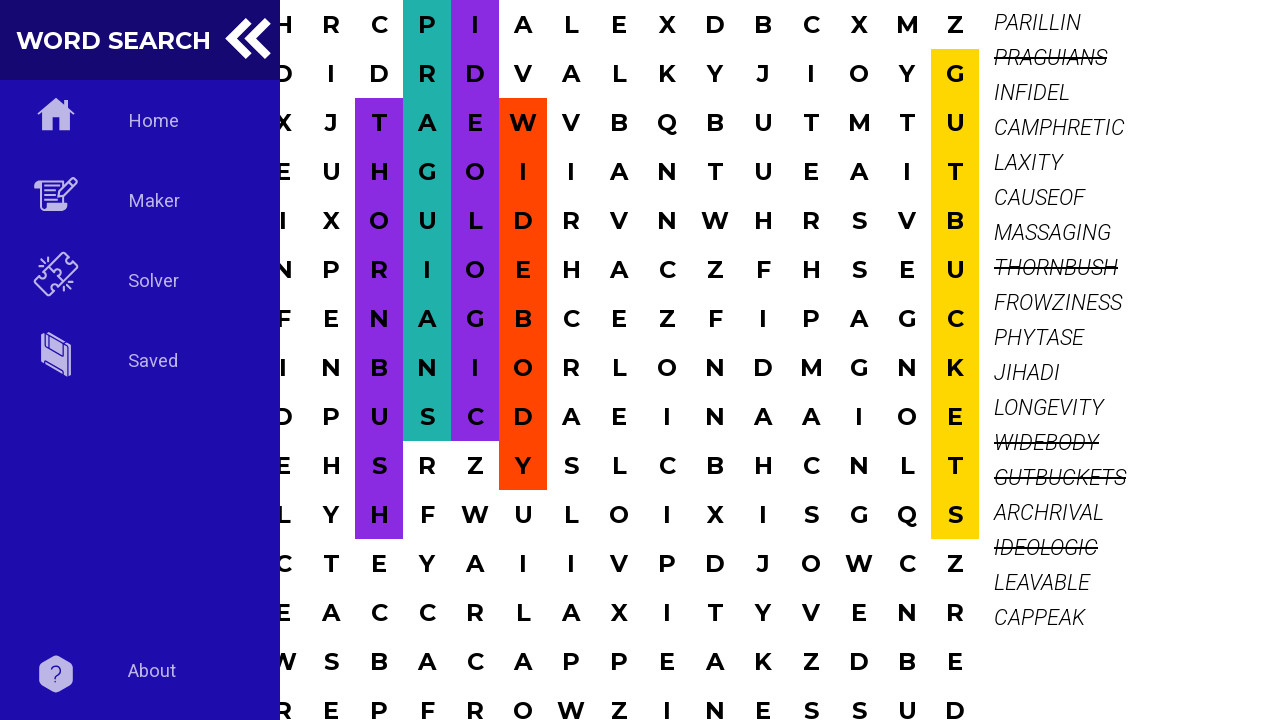

Highlighted word 'MASSAGING' in grid with color #20B2AA
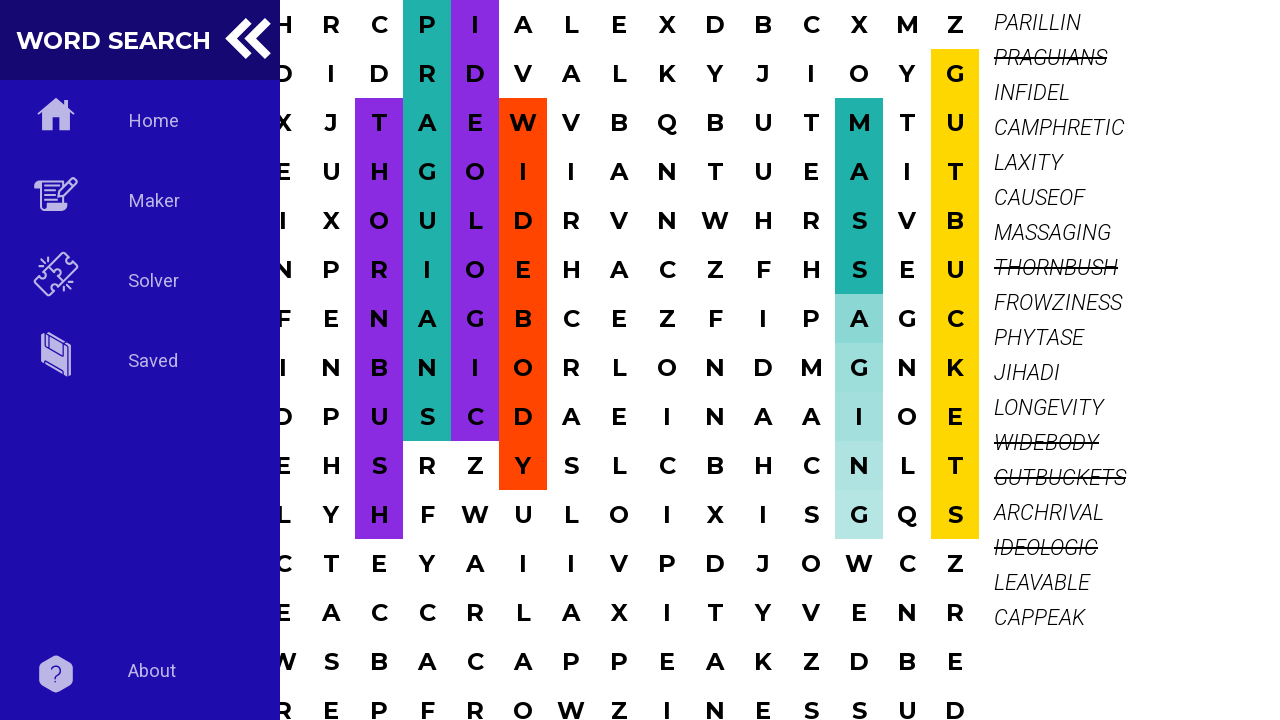

Struck through word 'MASSAGING' in word list
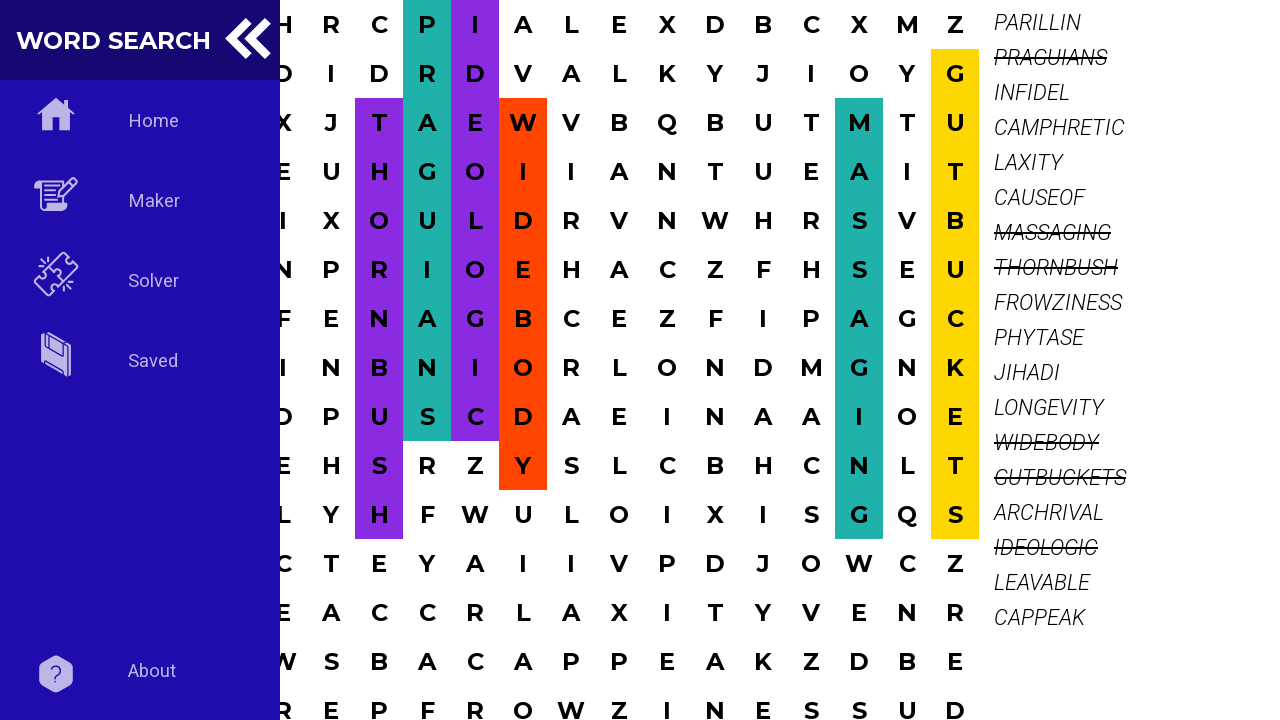

Highlighted word 'INFIDEL' in grid with color #32CD32
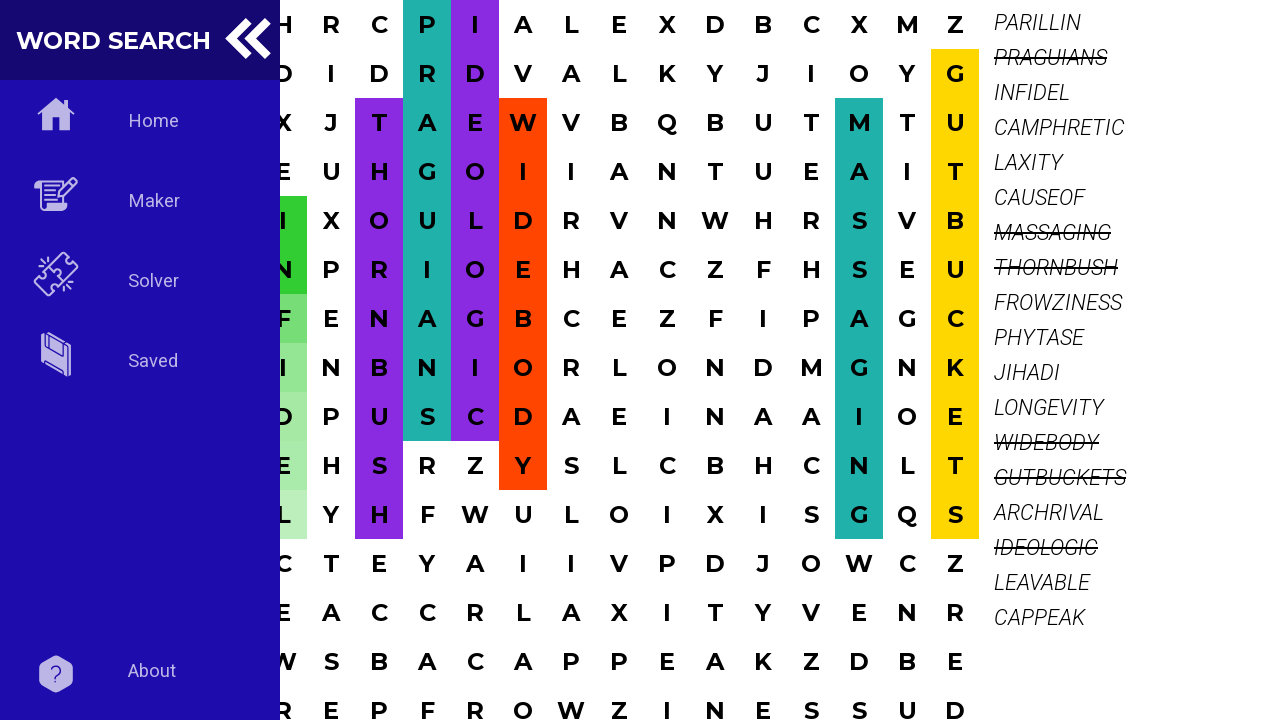

Struck through word 'INFIDEL' in word list
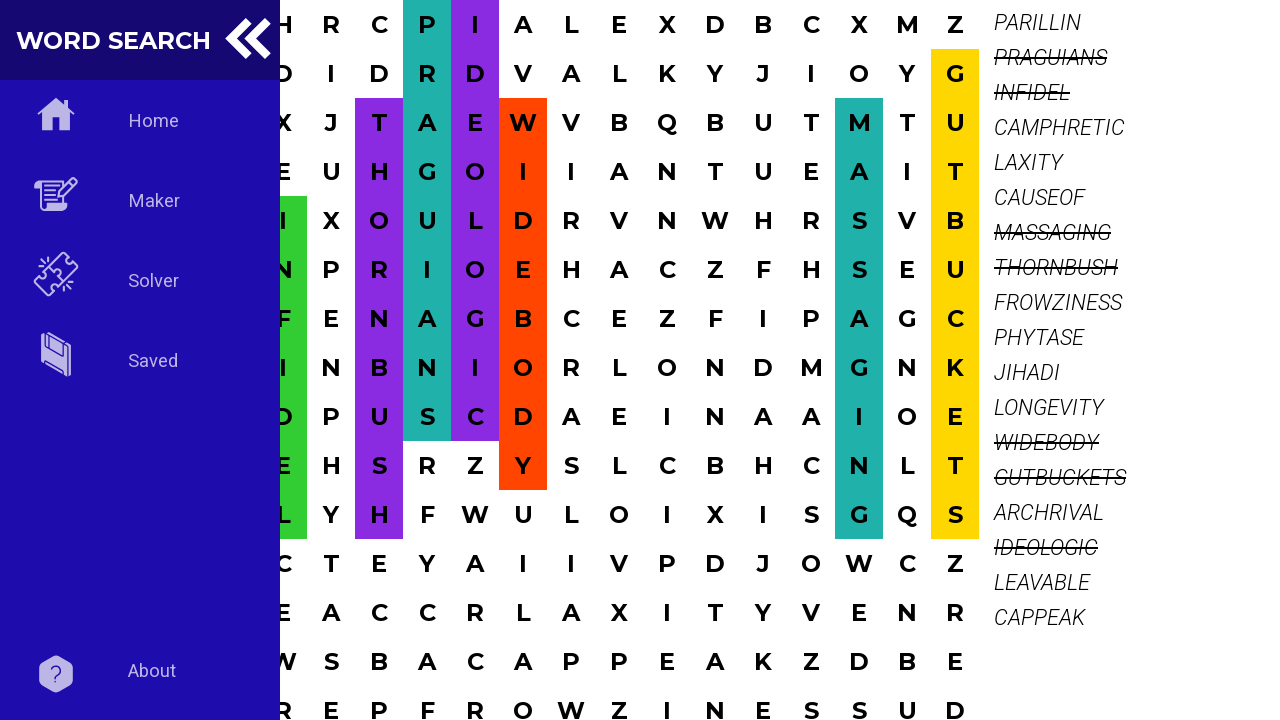

Highlighted word 'LEAVABLE' in grid with color #FFD700
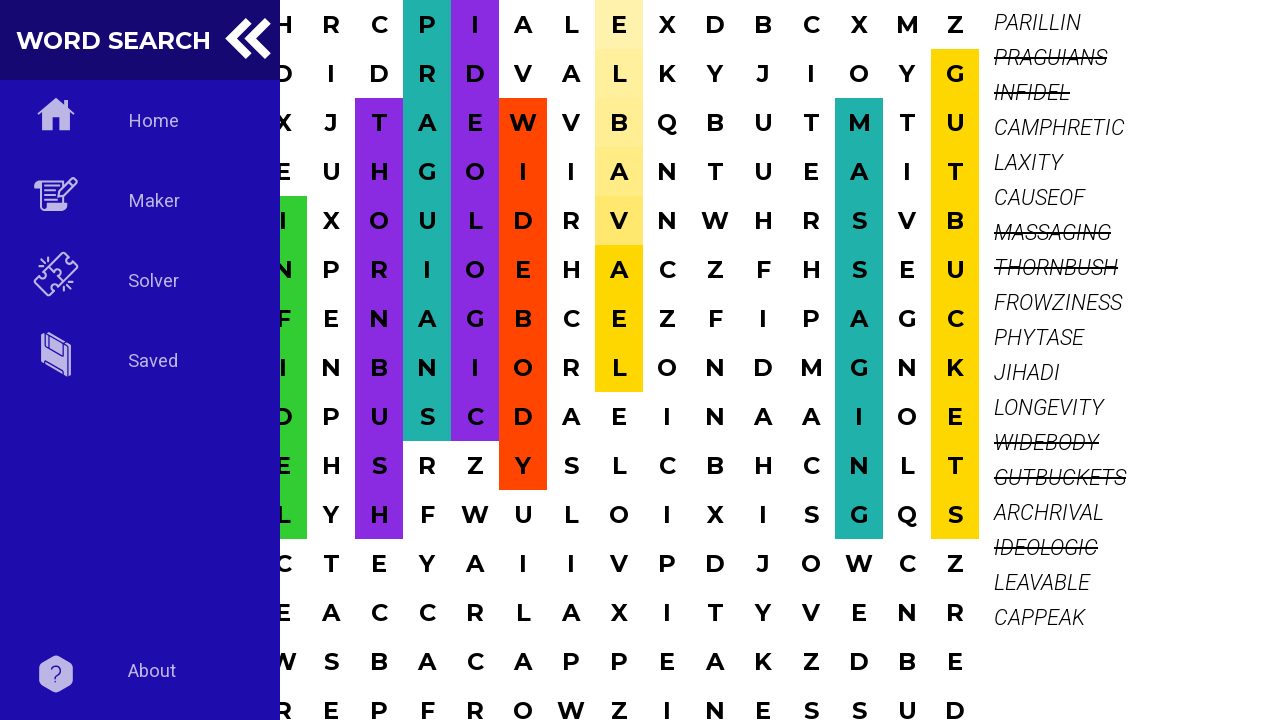

Struck through word 'LEAVABLE' in word list
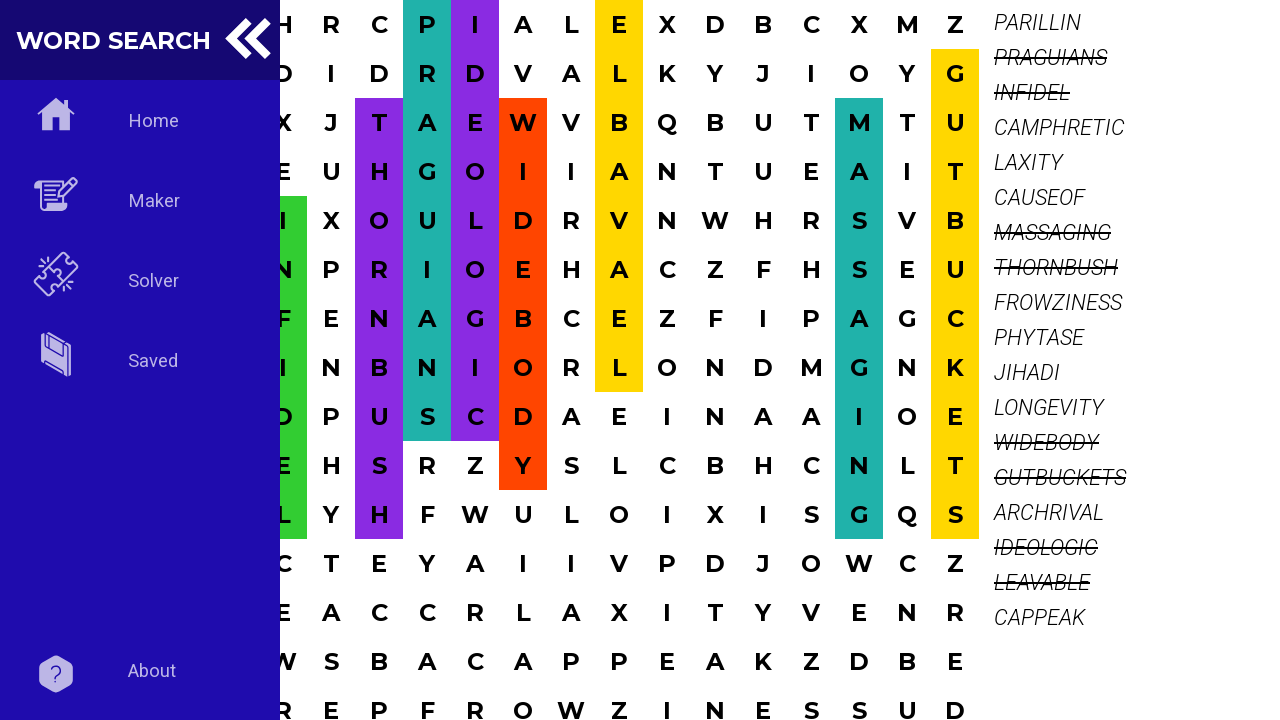

Highlighted word 'PHYTASE' in grid with color #FF4500
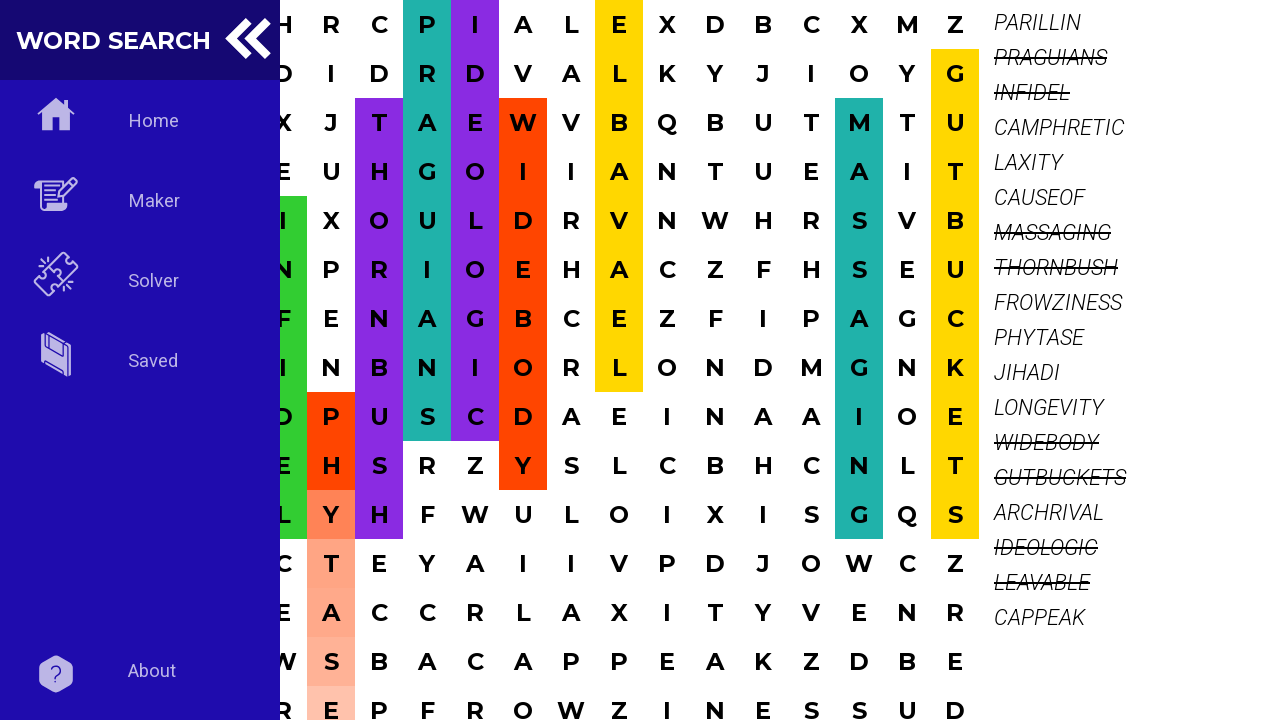

Struck through word 'PHYTASE' in word list
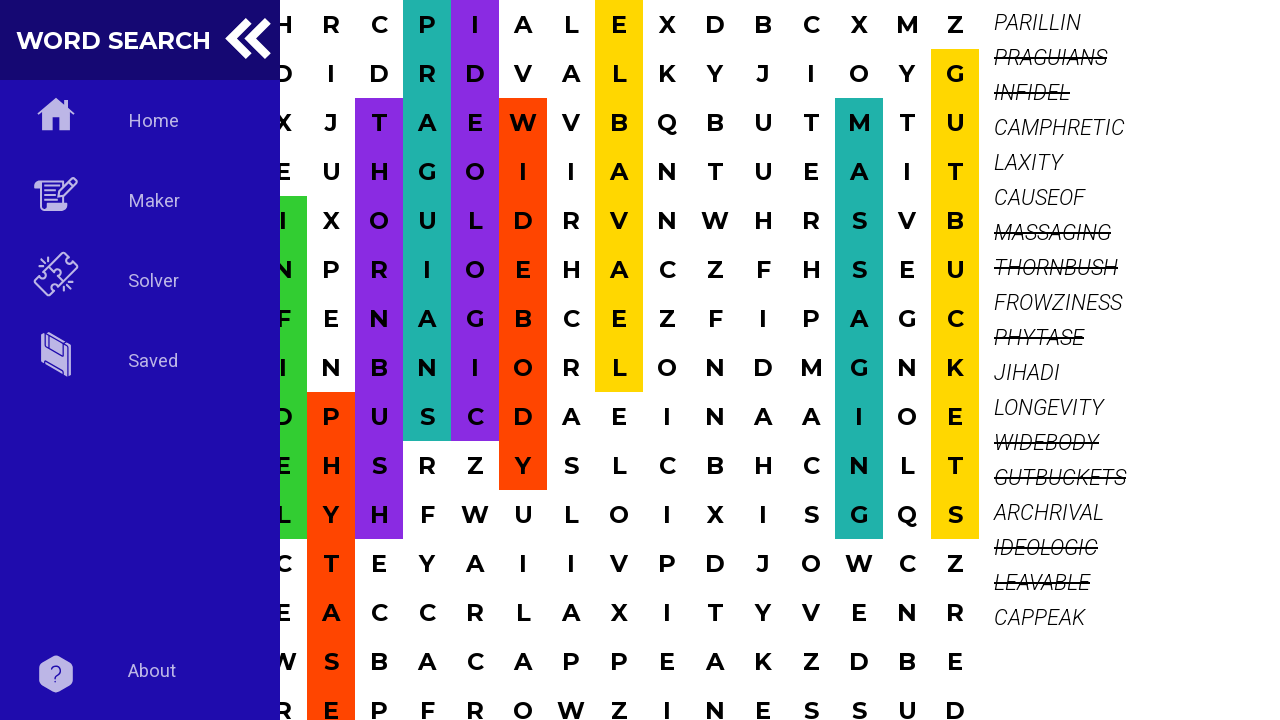

Highlighted word 'ARCHRIVAL' in grid with color #FF1493
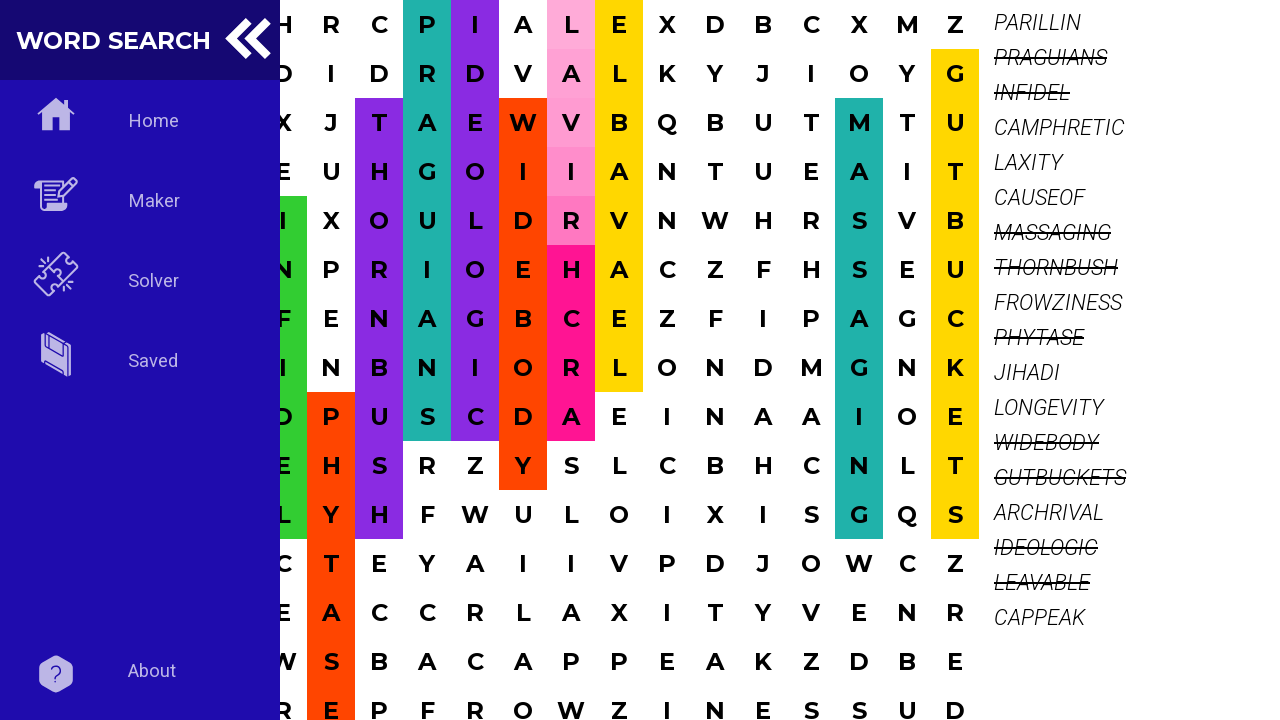

Struck through word 'ARCHRIVAL' in word list
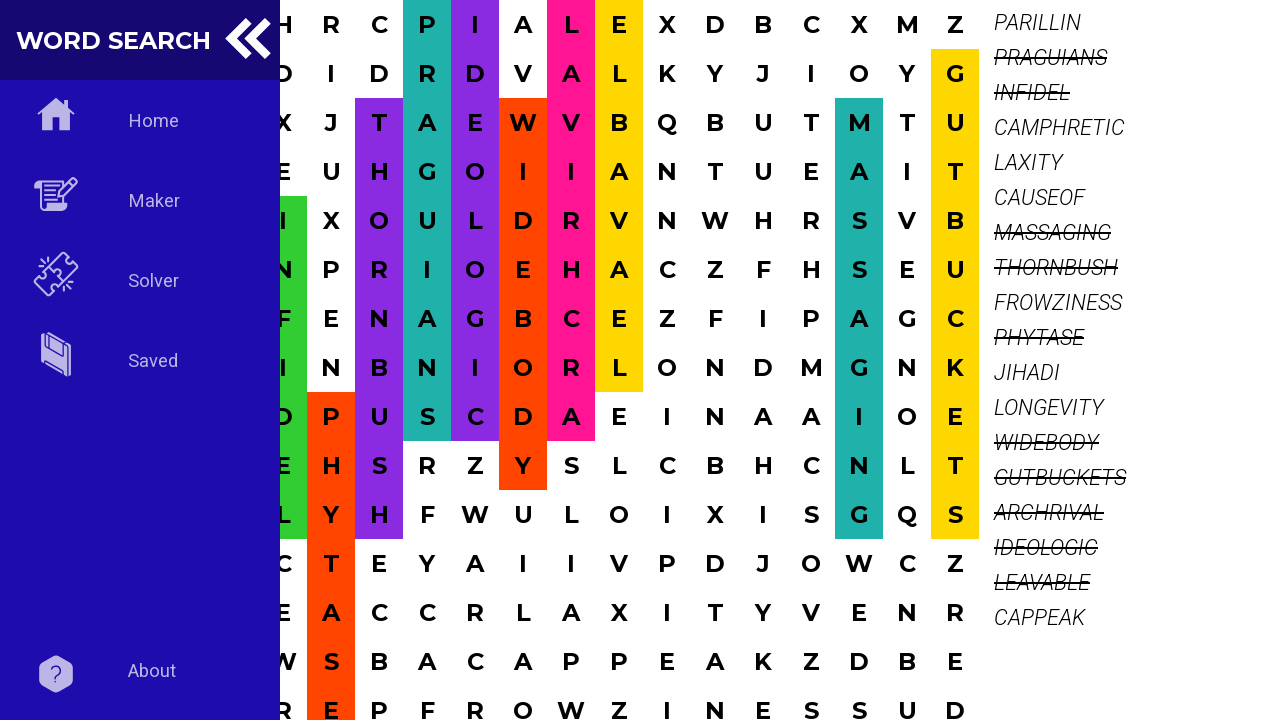

Highlighted word 'CAMPHRETIC' in grid with color #32CD32
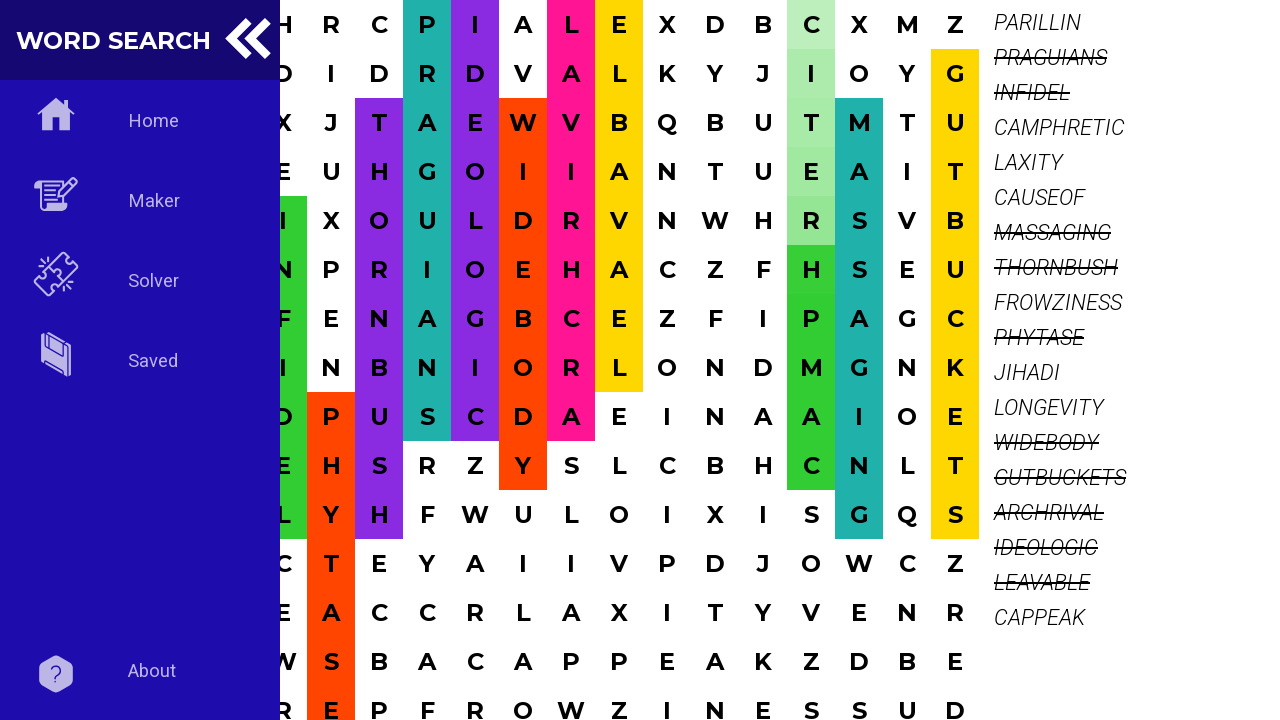

Struck through word 'CAMPHRETIC' in word list
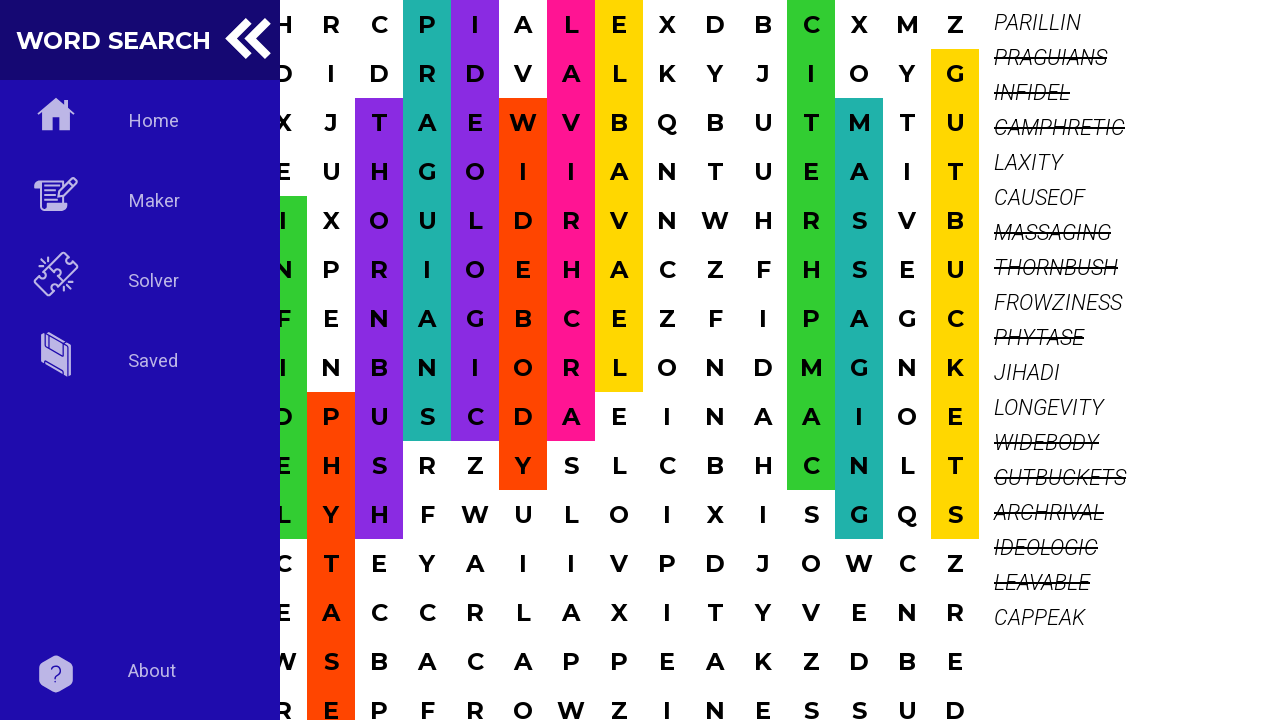

Highlighted word 'LONGEVITY' in grid with color #FFD700
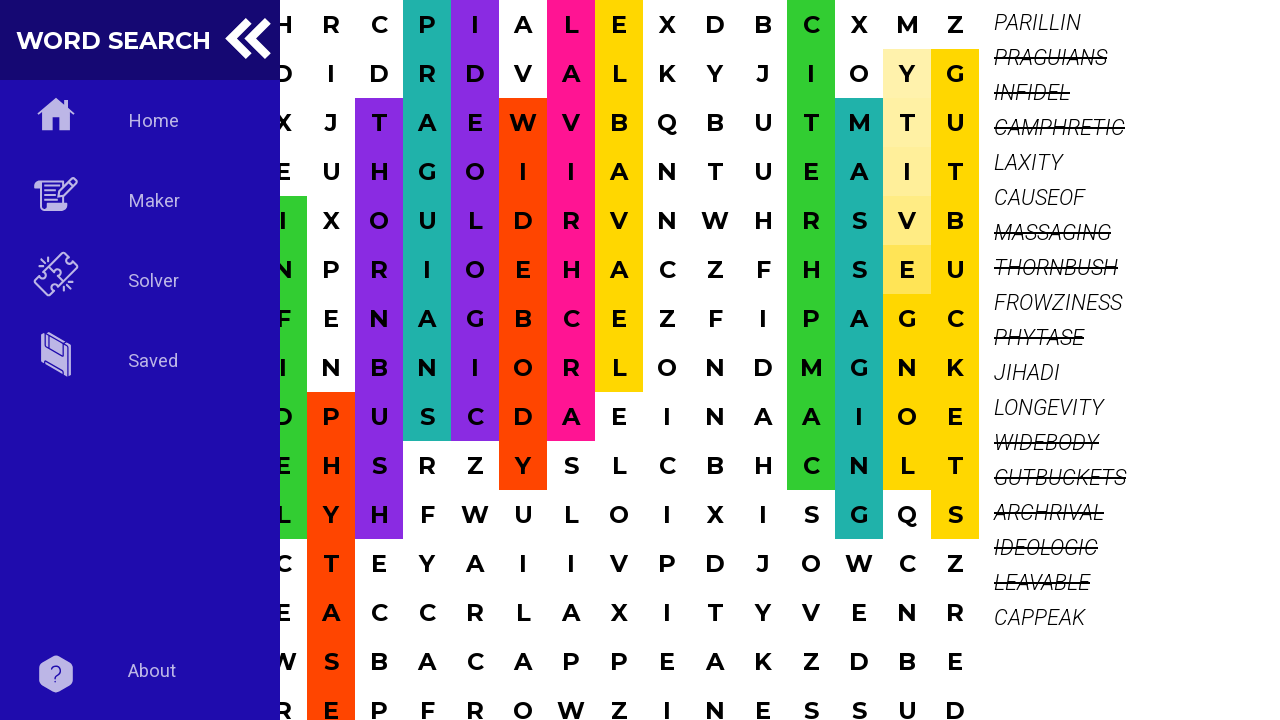

Struck through word 'LONGEVITY' in word list
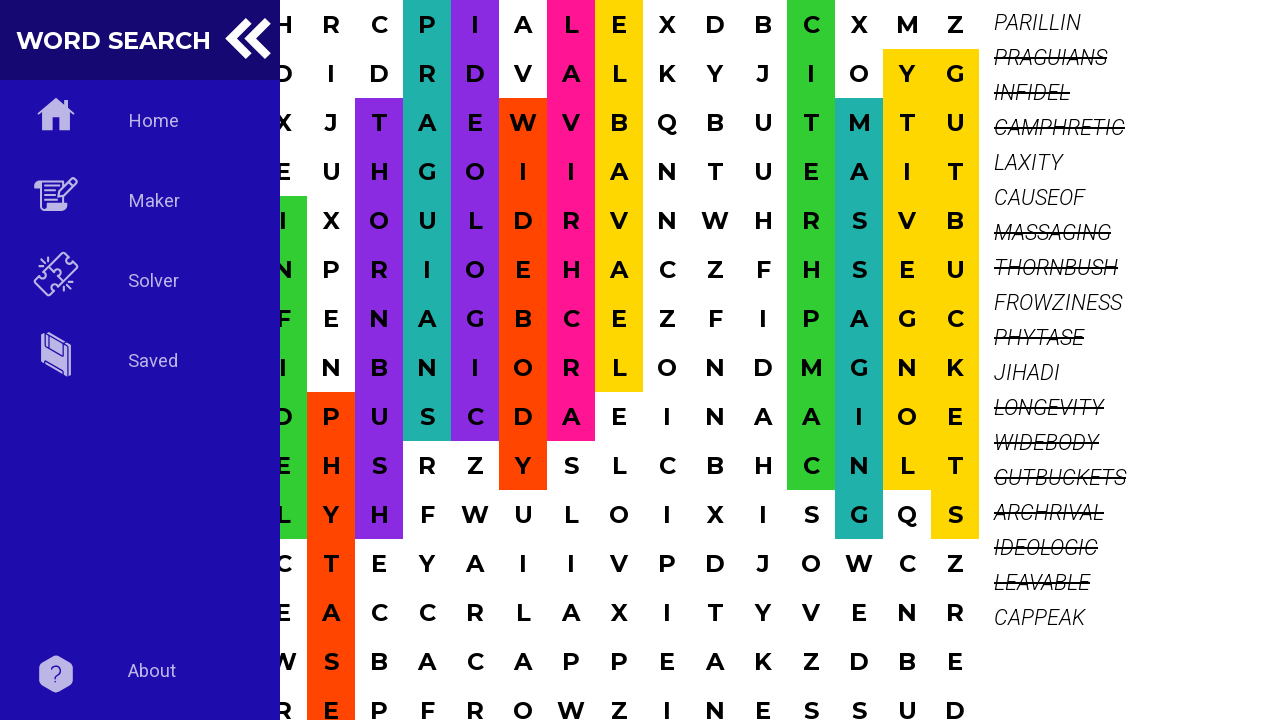

Highlighted word 'JIHADI' in grid with color #FFD700
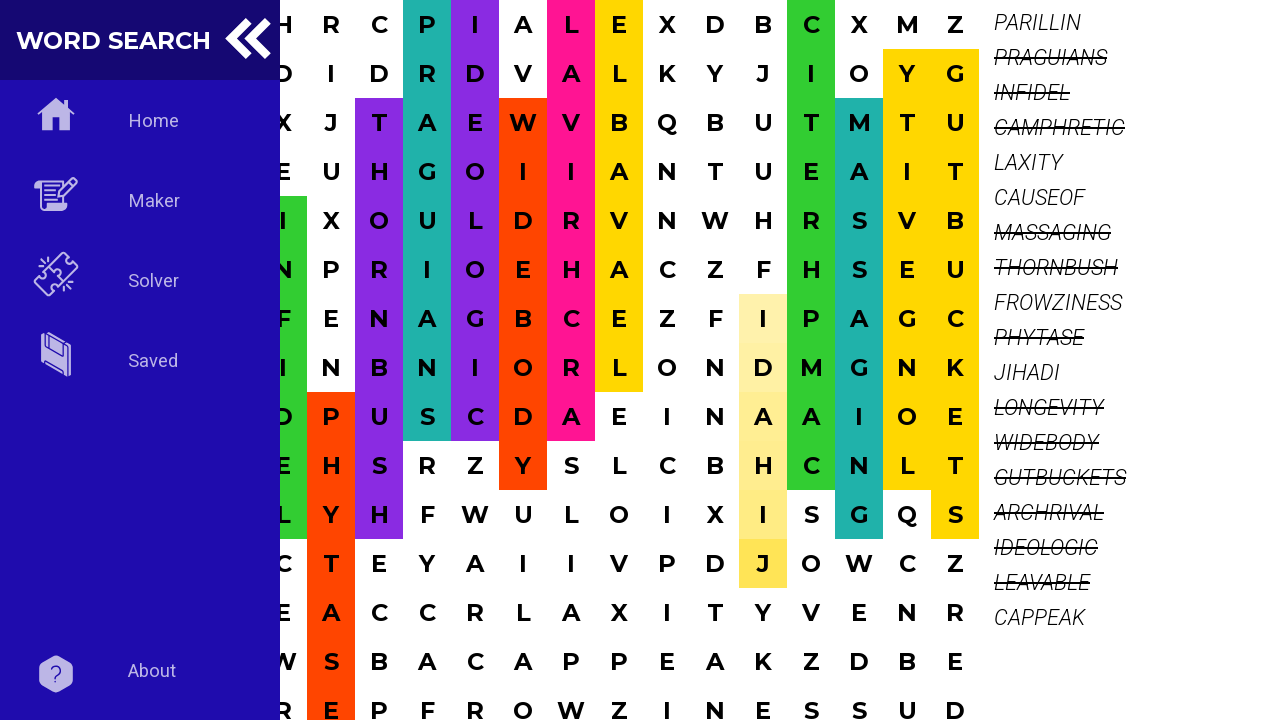

Struck through word 'JIHADI' in word list
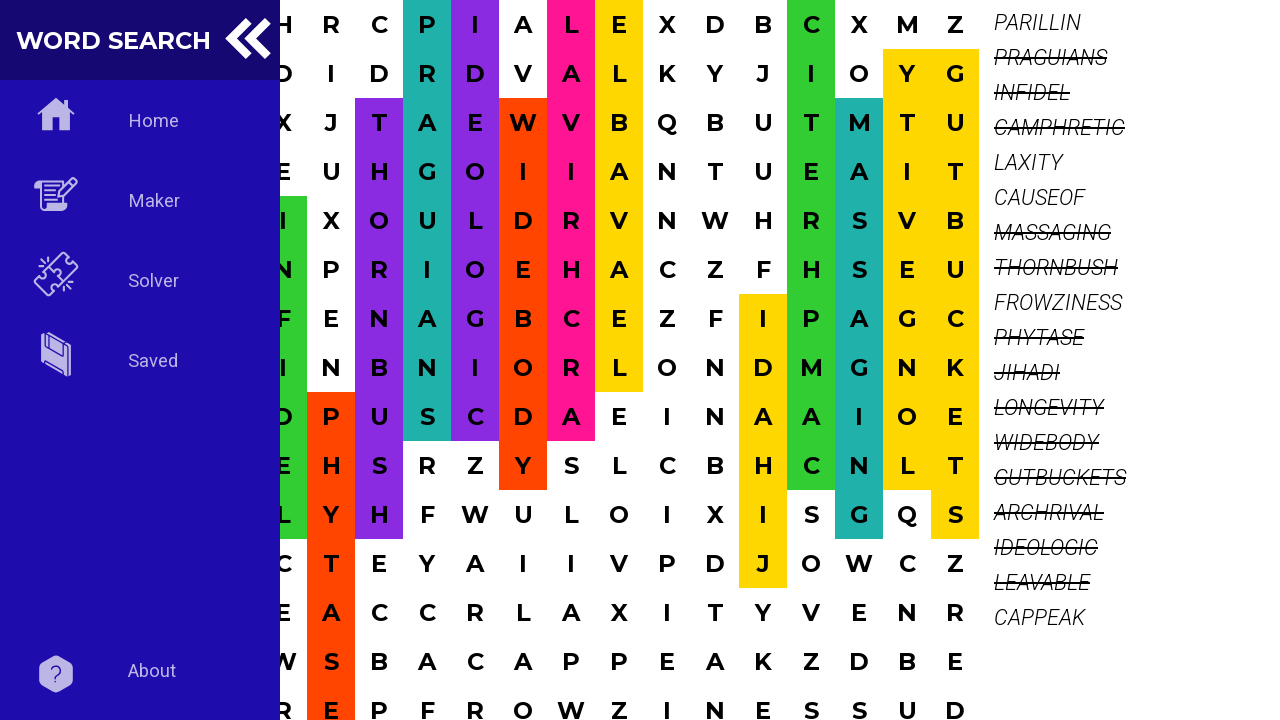

Highlighted word 'CAUSEOF' in grid with color #D2691E
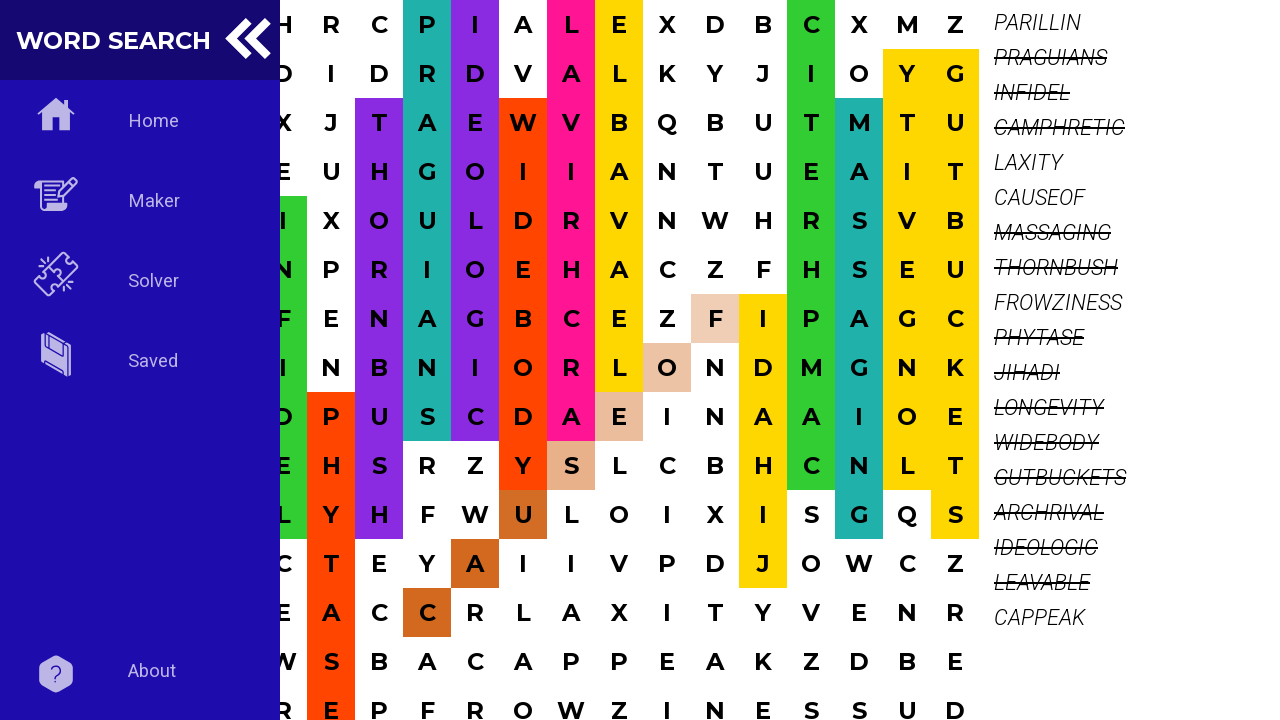

Struck through word 'CAUSEOF' in word list
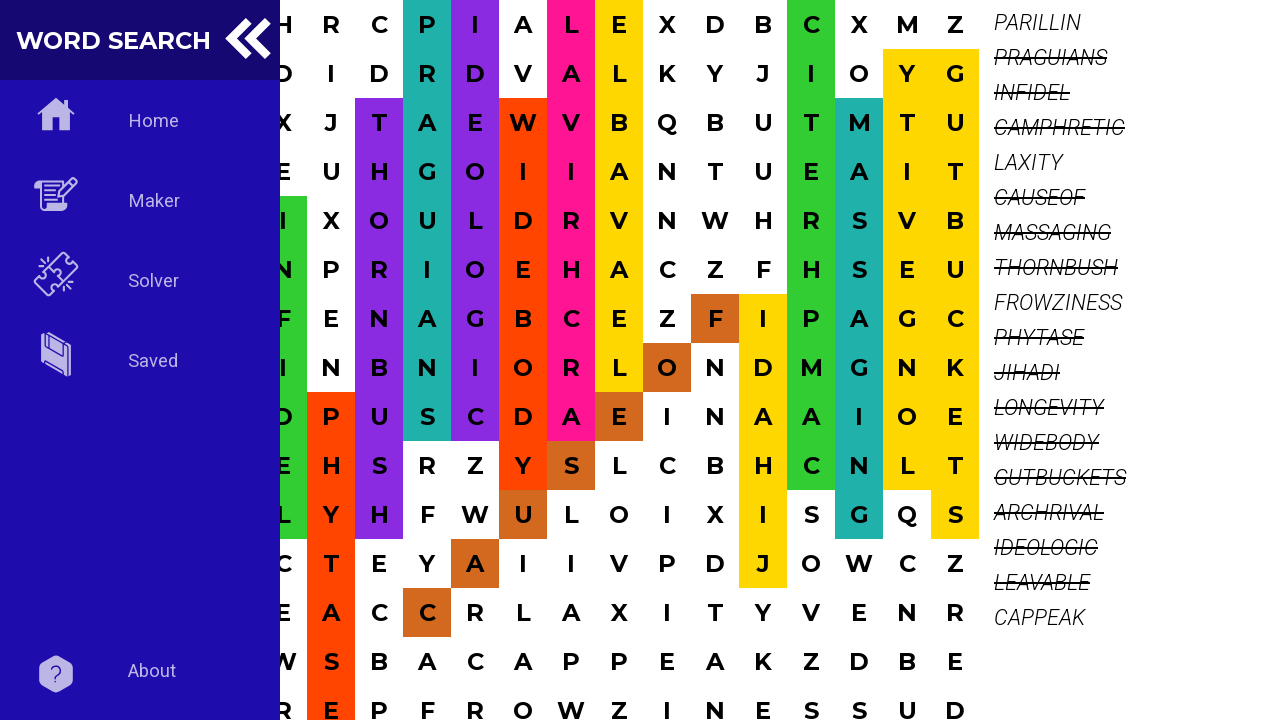

Highlighted word 'LAXITY' in grid with color #20B2AA
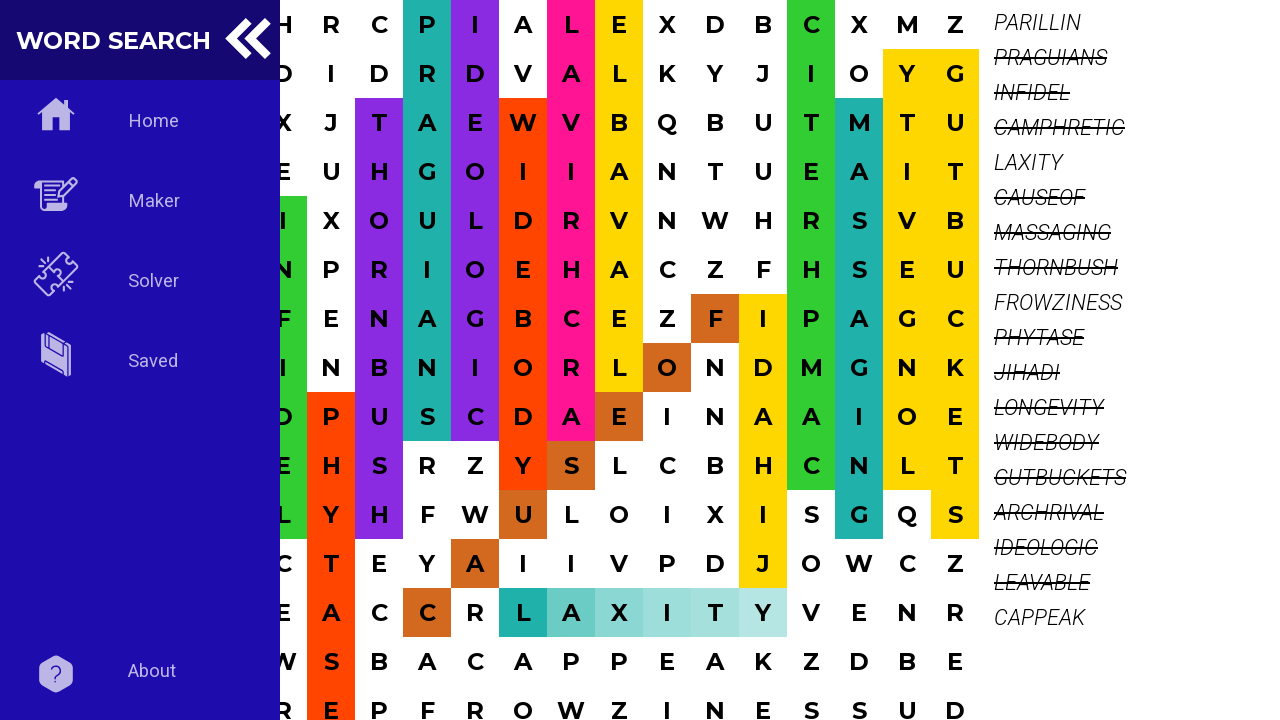

Struck through word 'LAXITY' in word list
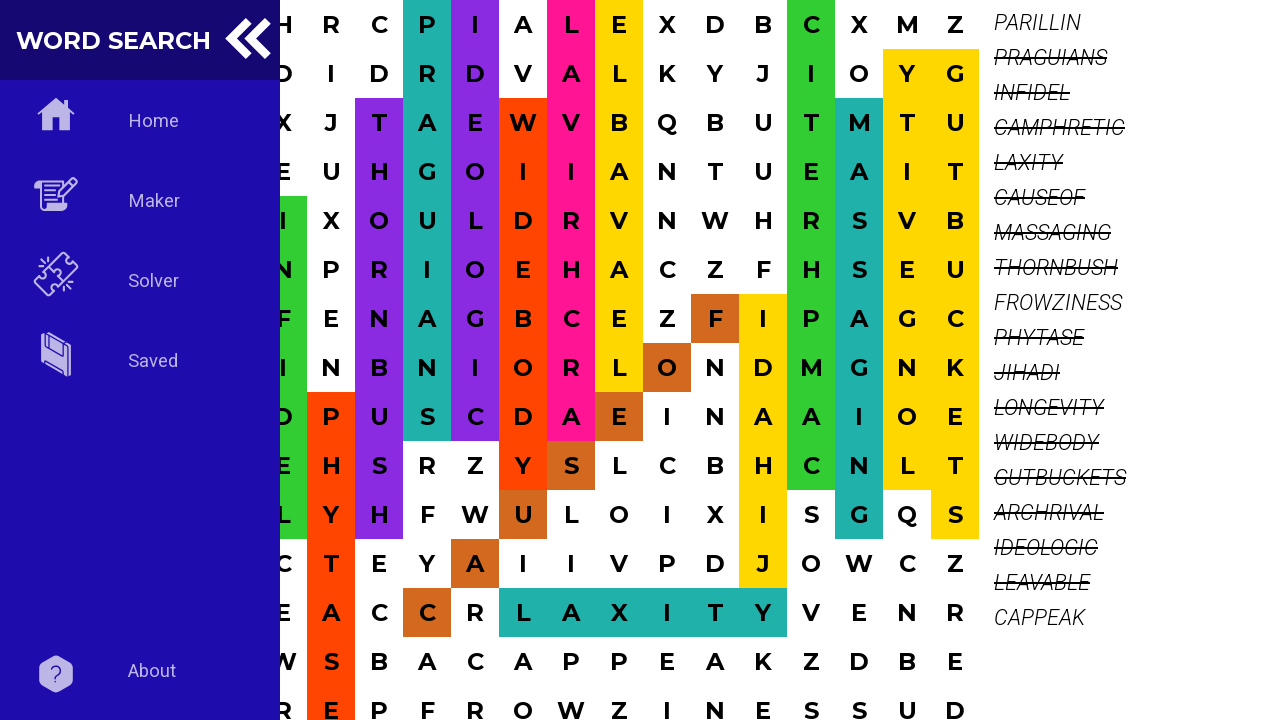

Highlighted word 'CAPPEAK' in grid with color #FF1493
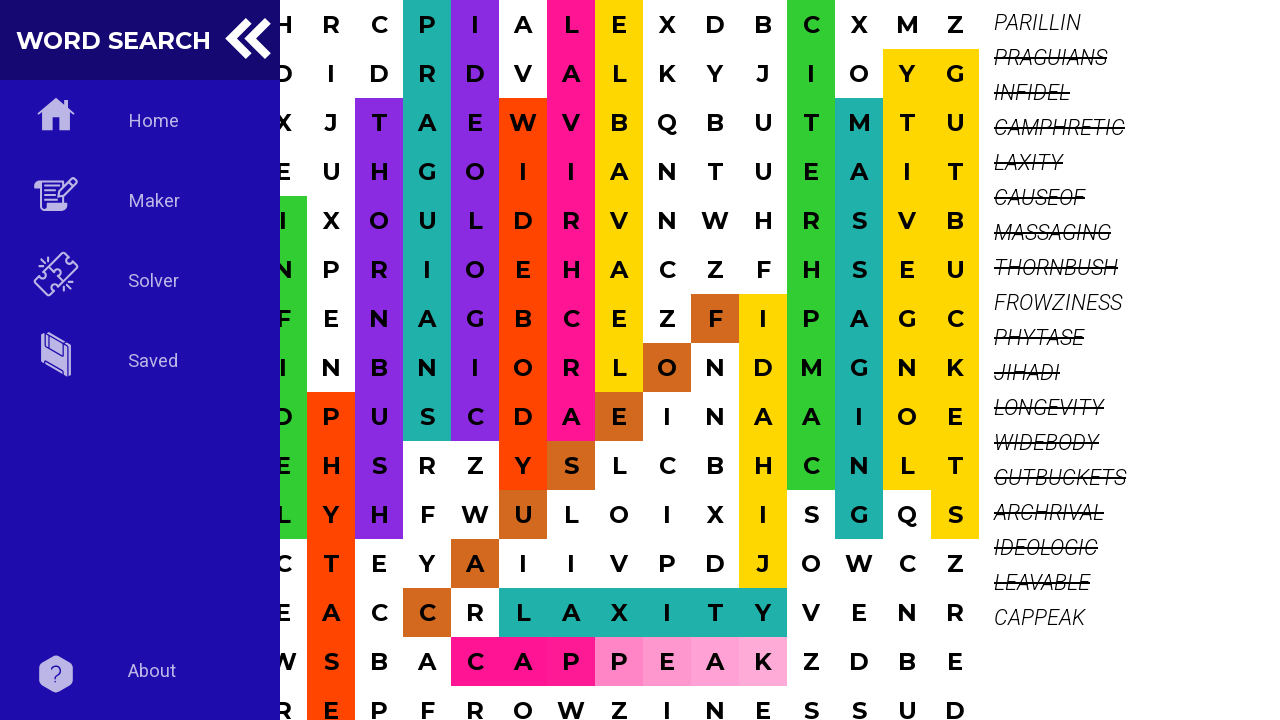

Struck through word 'CAPPEAK' in word list
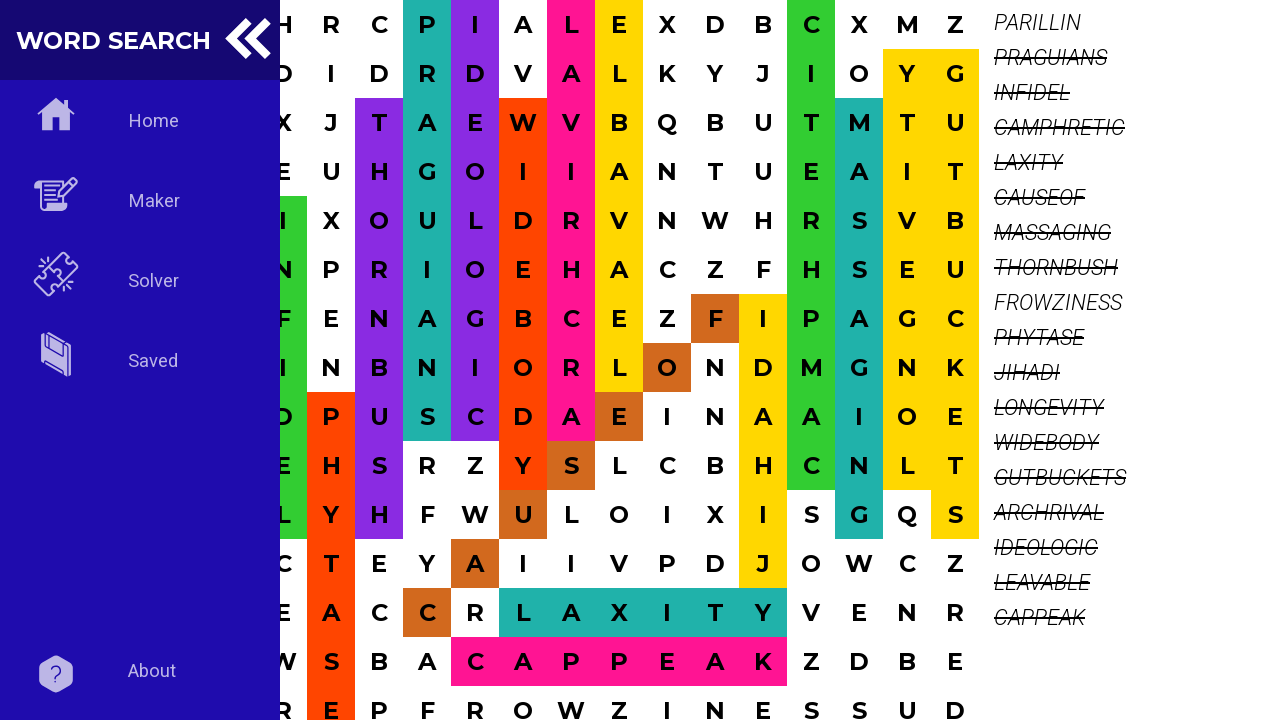

Highlighted word 'PARILLIN' in grid with color #FFD700
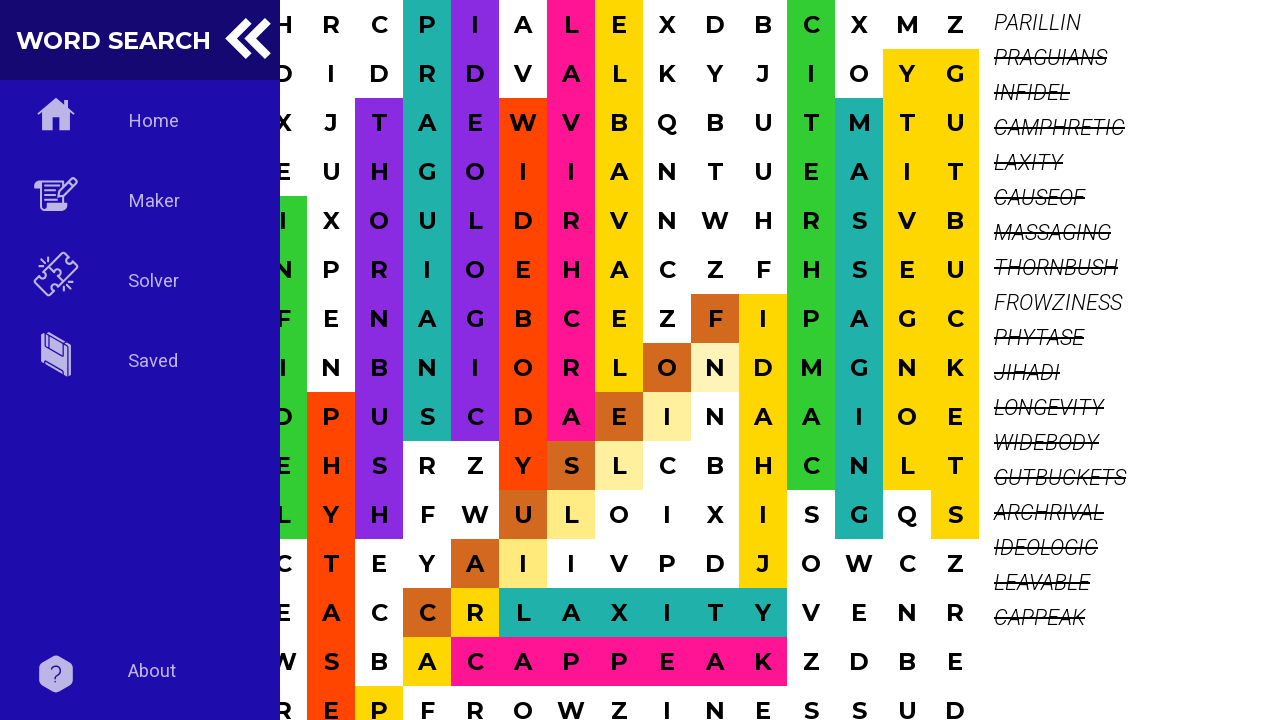

Struck through word 'PARILLIN' in word list
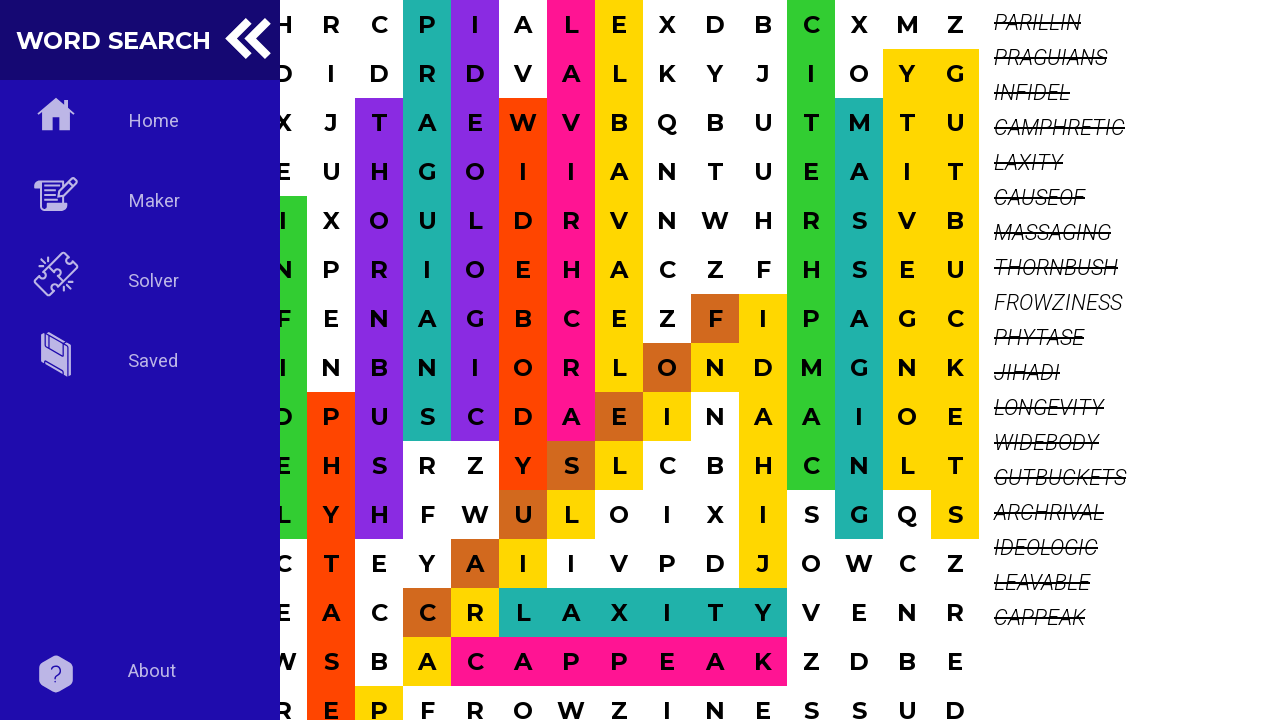

Highlighted word 'FROWZINESS' in grid with color #D2691E
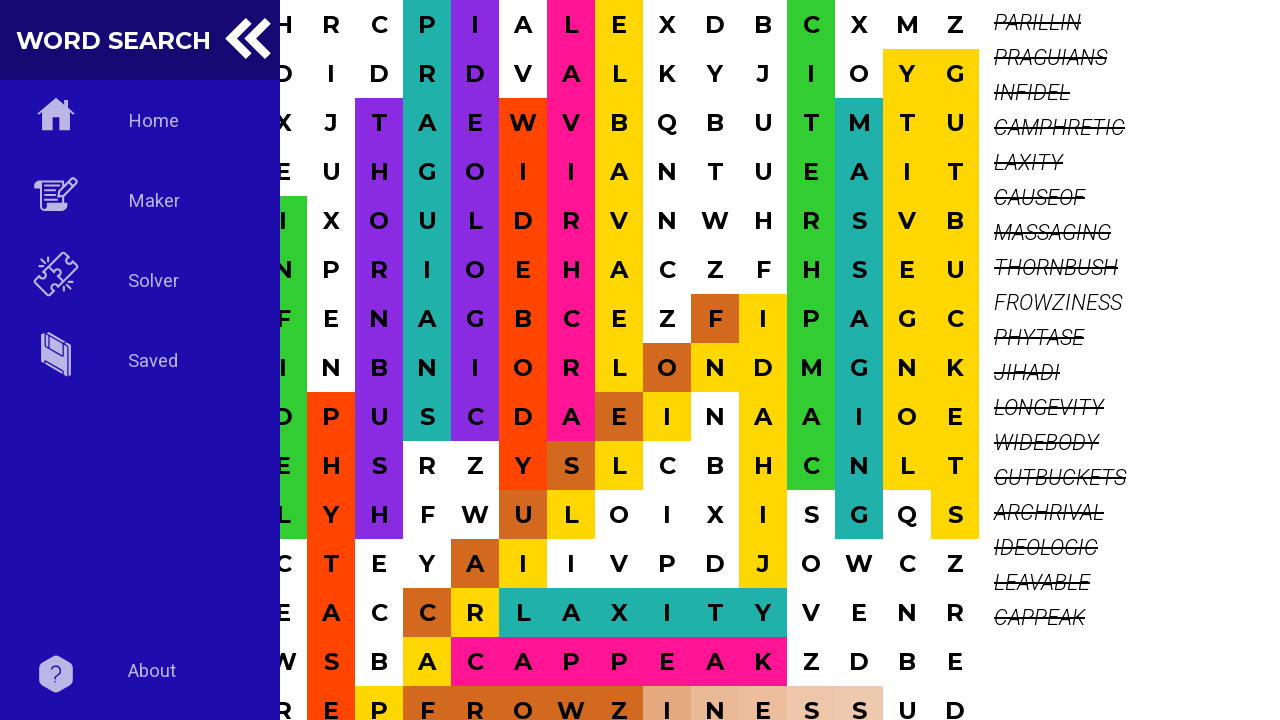

Struck through word 'FROWZINESS' in word list
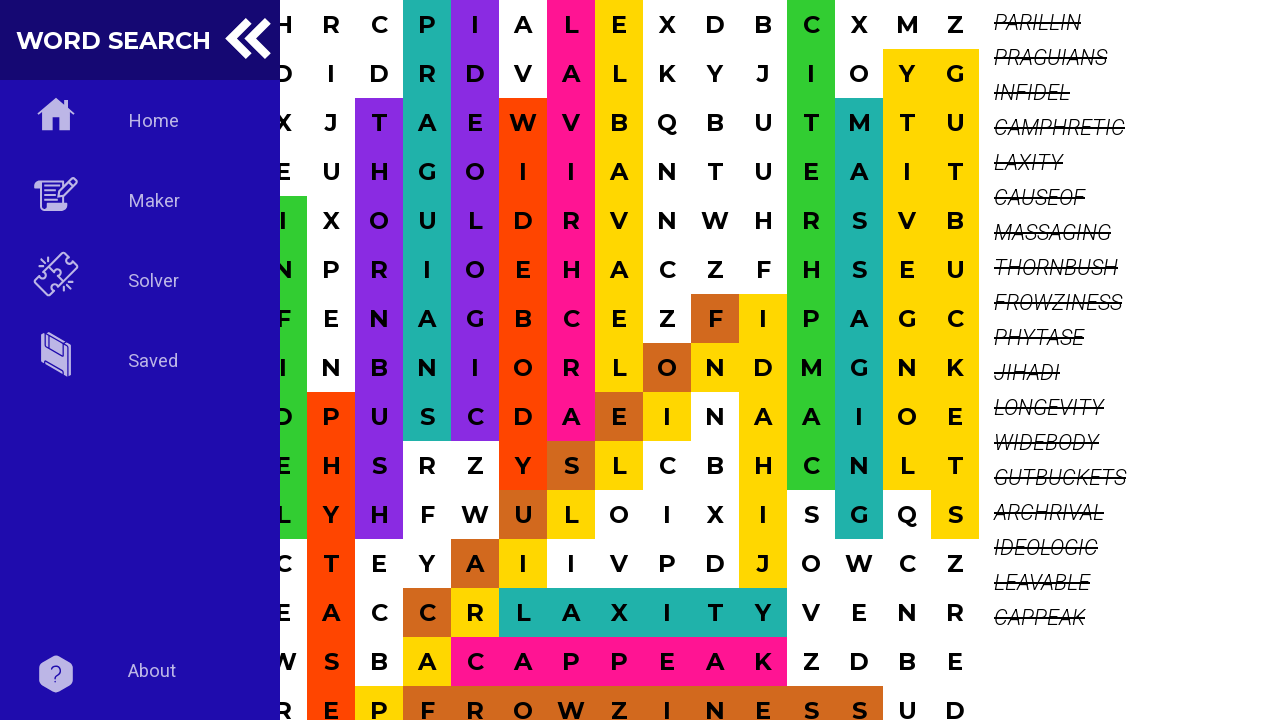

Found and marked 18 words total
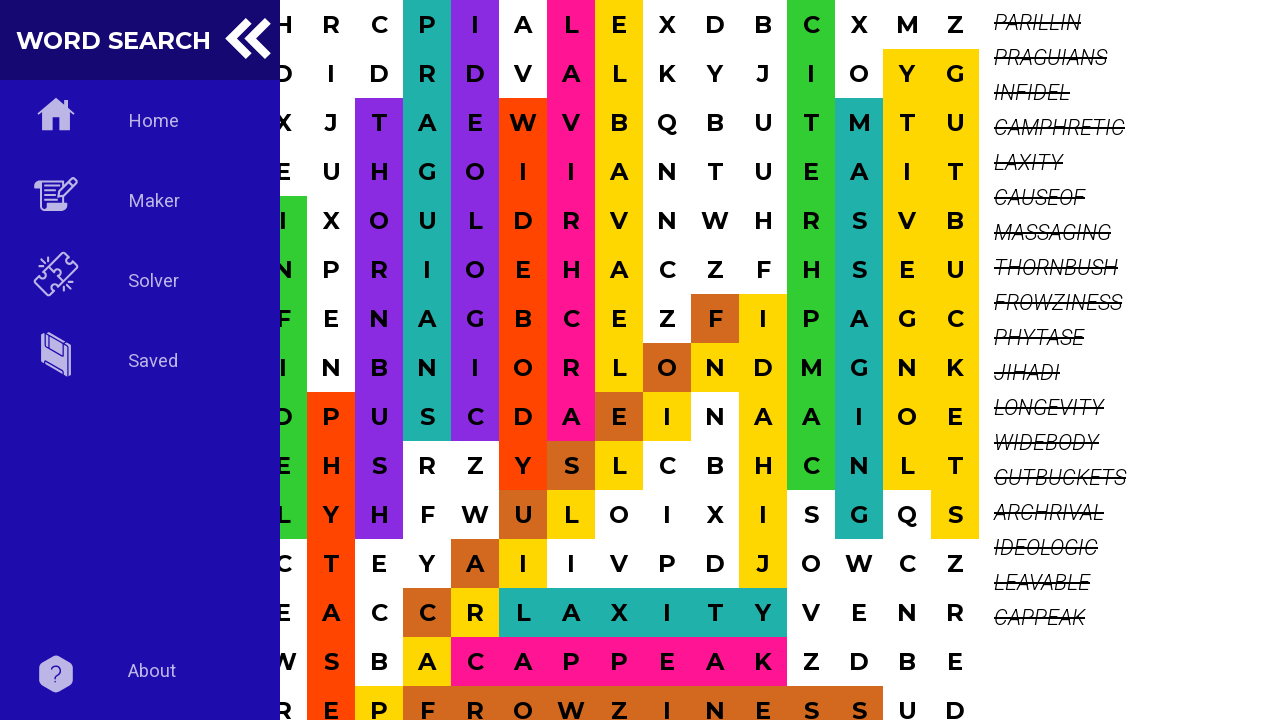

Waited for any alerts to appear
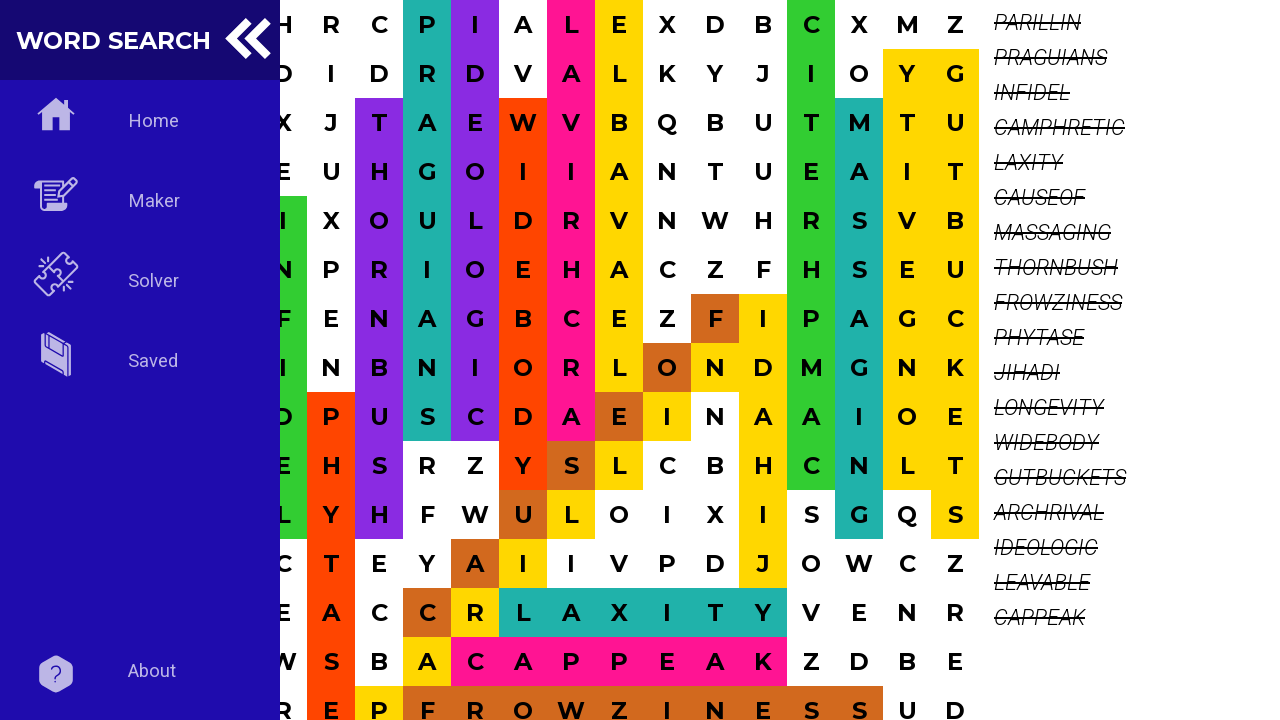

Dialog handler registered for any alerts
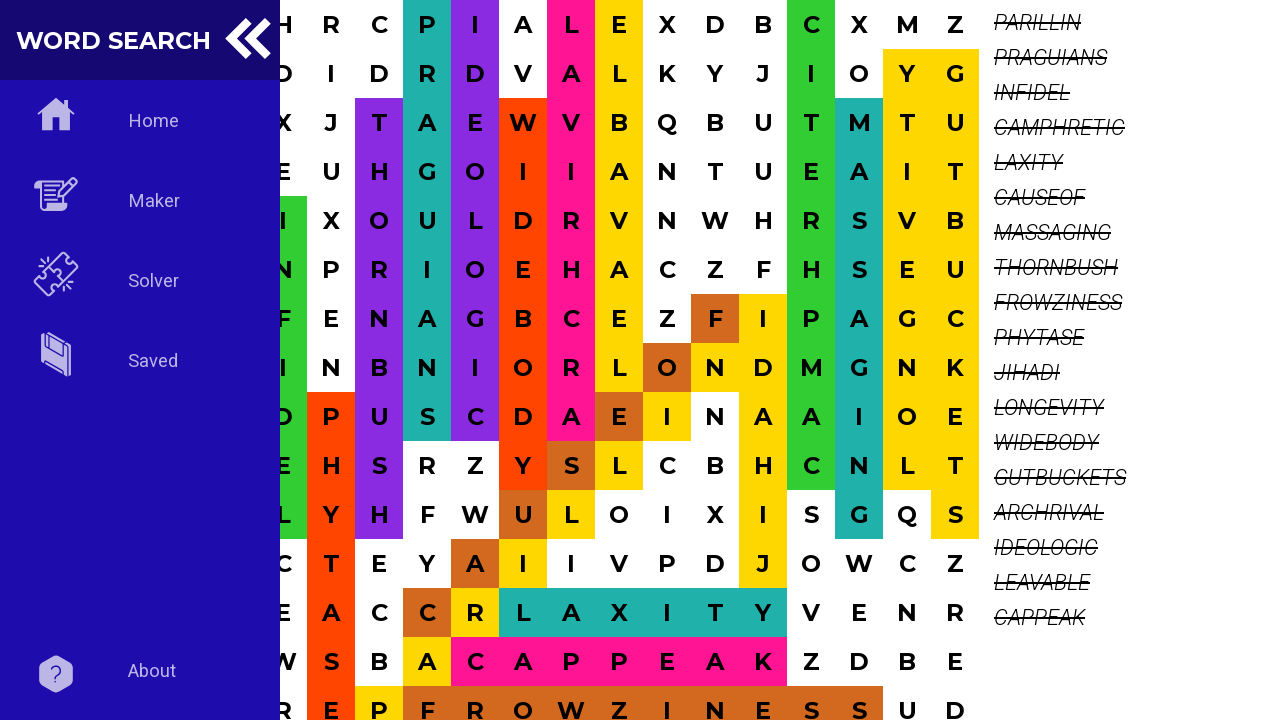

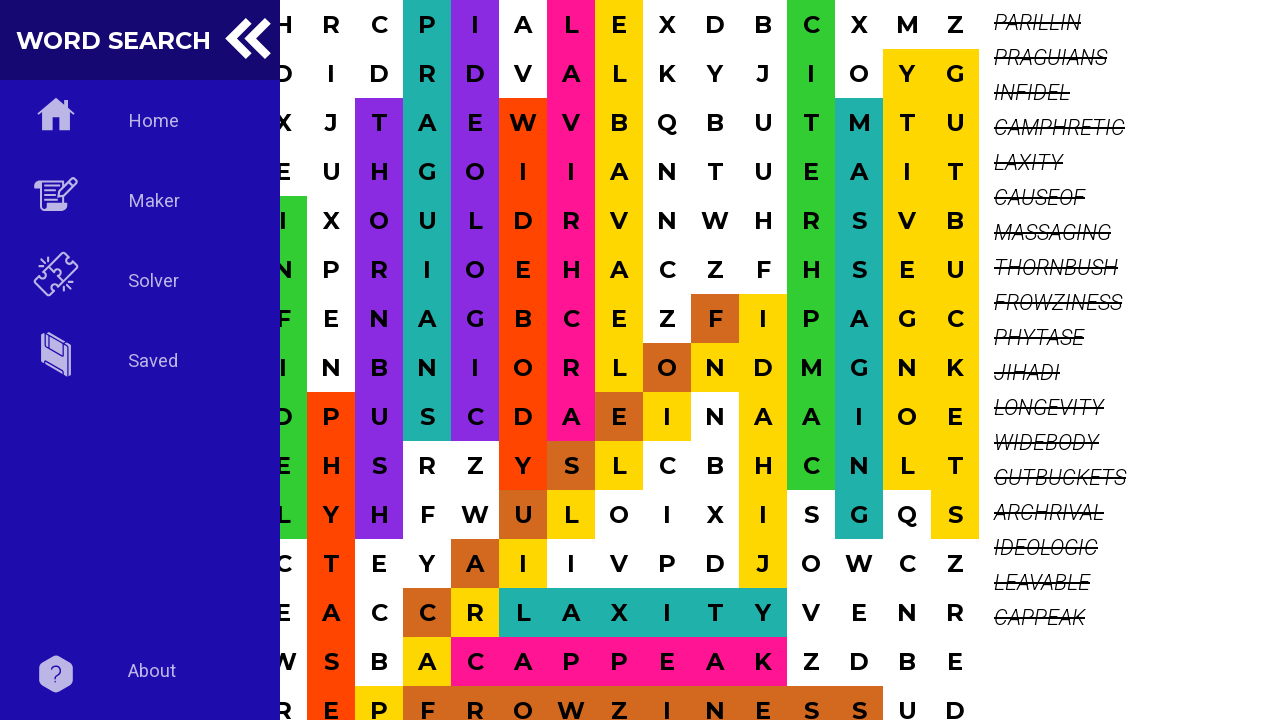